Tests infinite scrolling functionality by repeatedly scrolling to the bottom of the page until no more content loads, verifying that new content boxes appear as the user scrolls.

Starting URL: https://scrollmagic.io/examples/advanced/infinite_scrolling.html

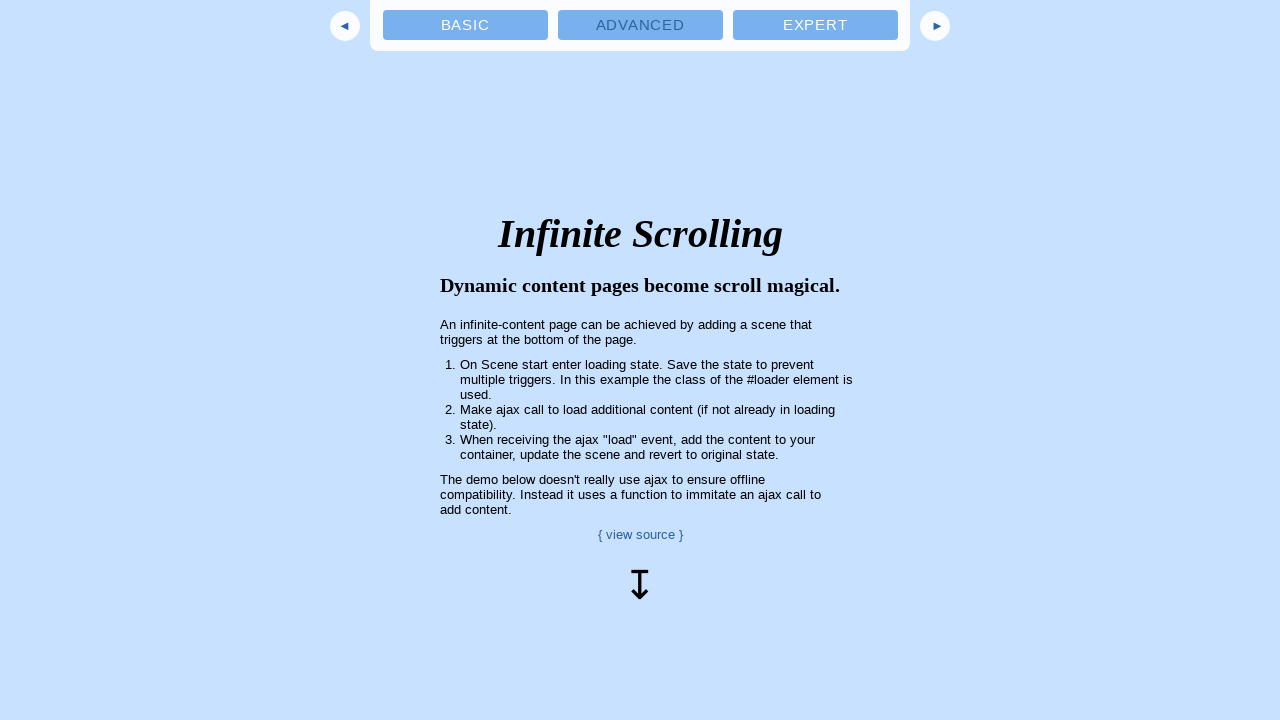

Retrieved initial scroll height of the page
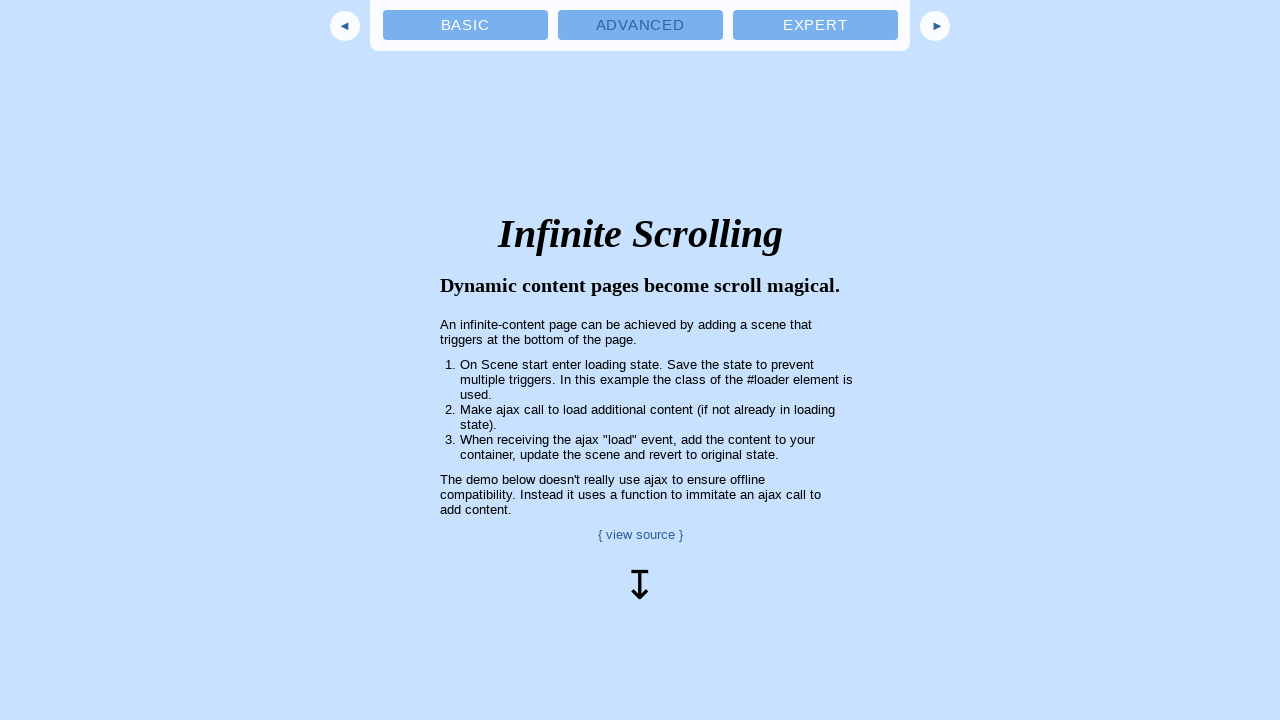

Content boxes are present on the page
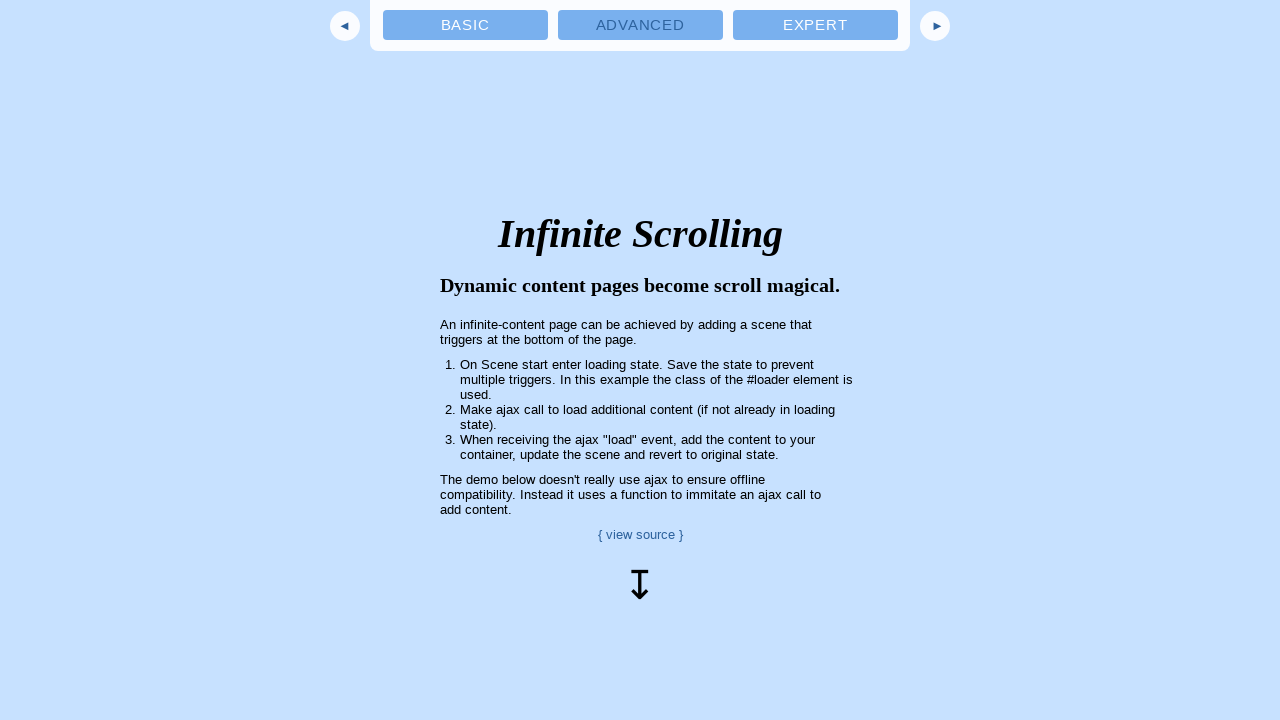

Scrolled to bottom of page (iteration 1)
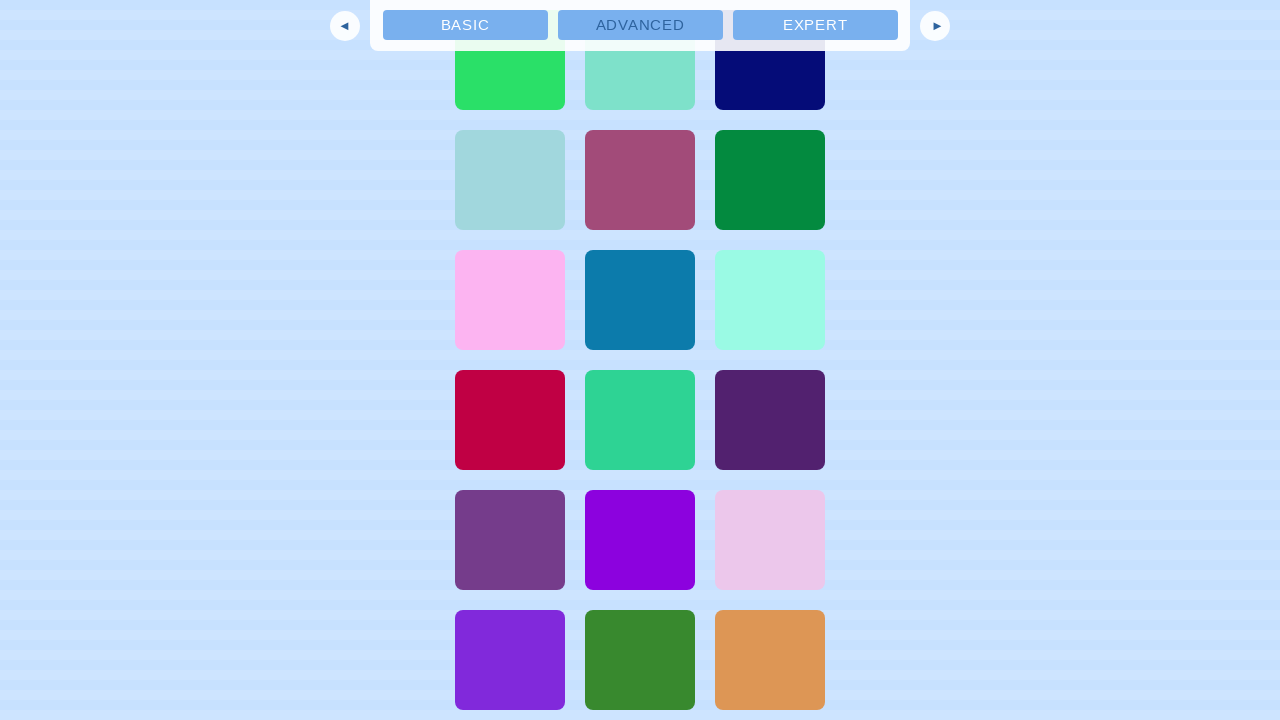

Waited 2 seconds for new content to load
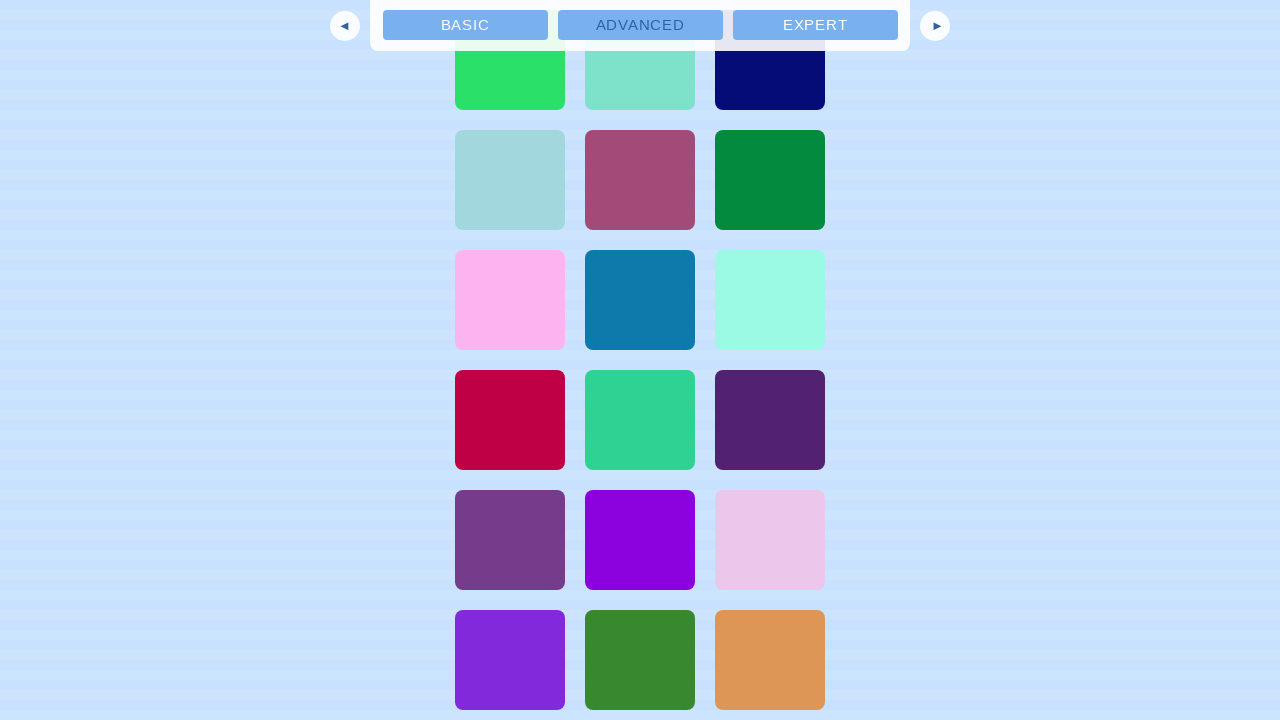

Calculated new scroll height after waiting
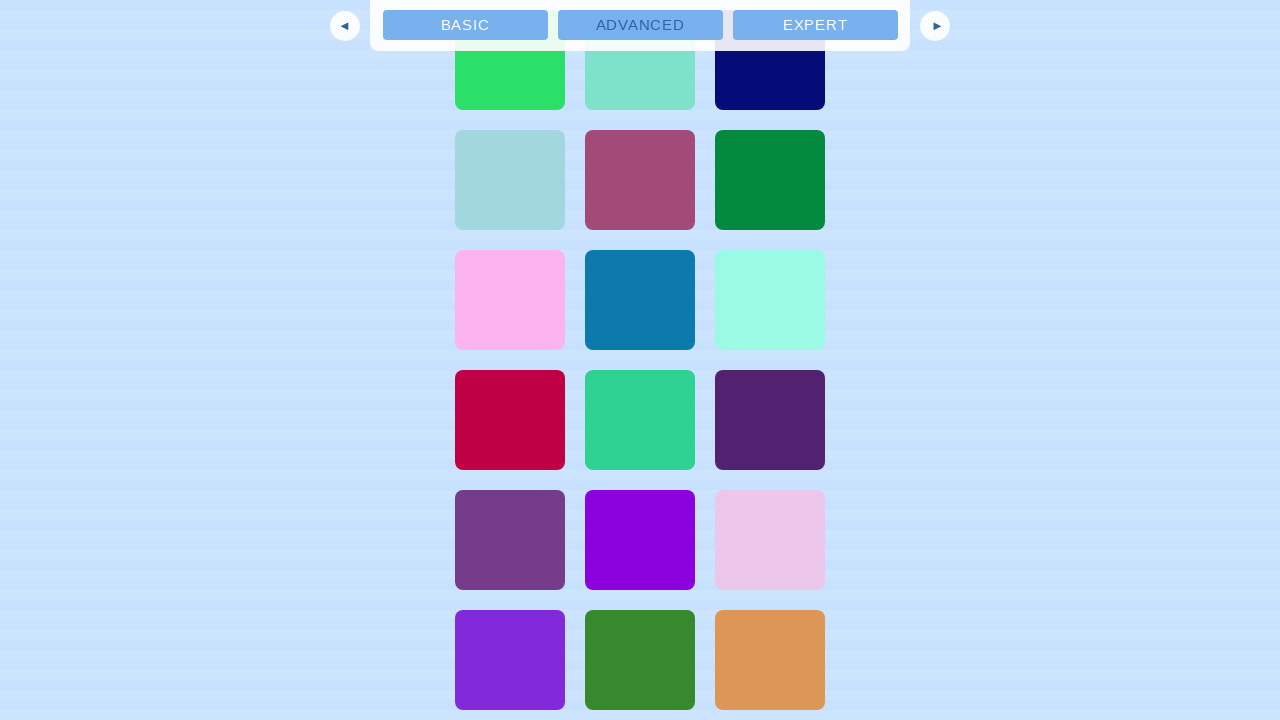

Content boxes are present on the page
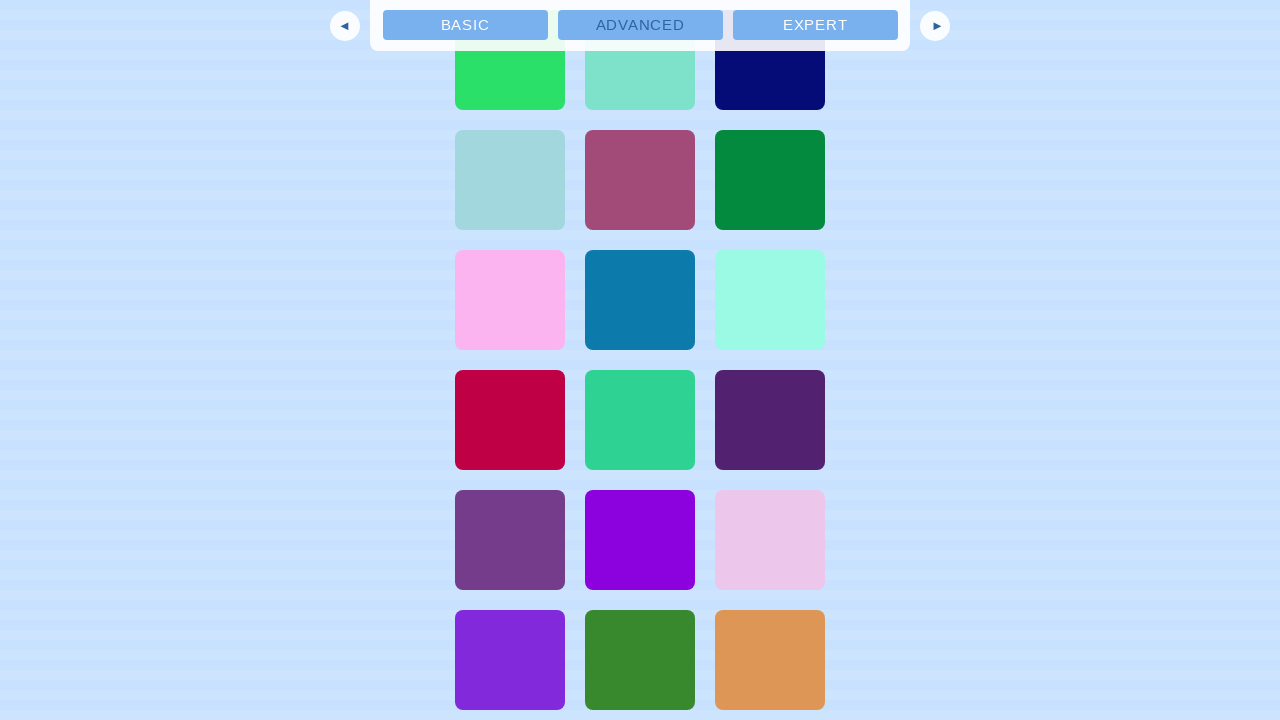

Scrolled to bottom of page (iteration 2)
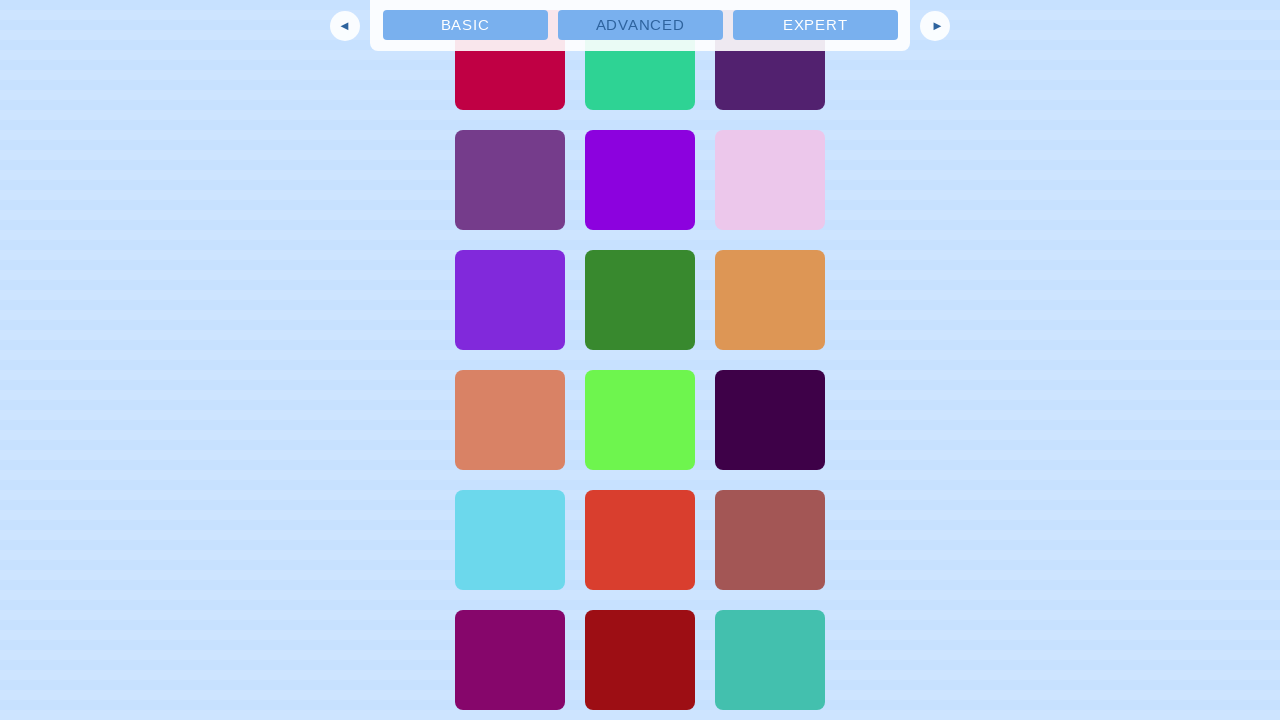

Waited 2 seconds for new content to load
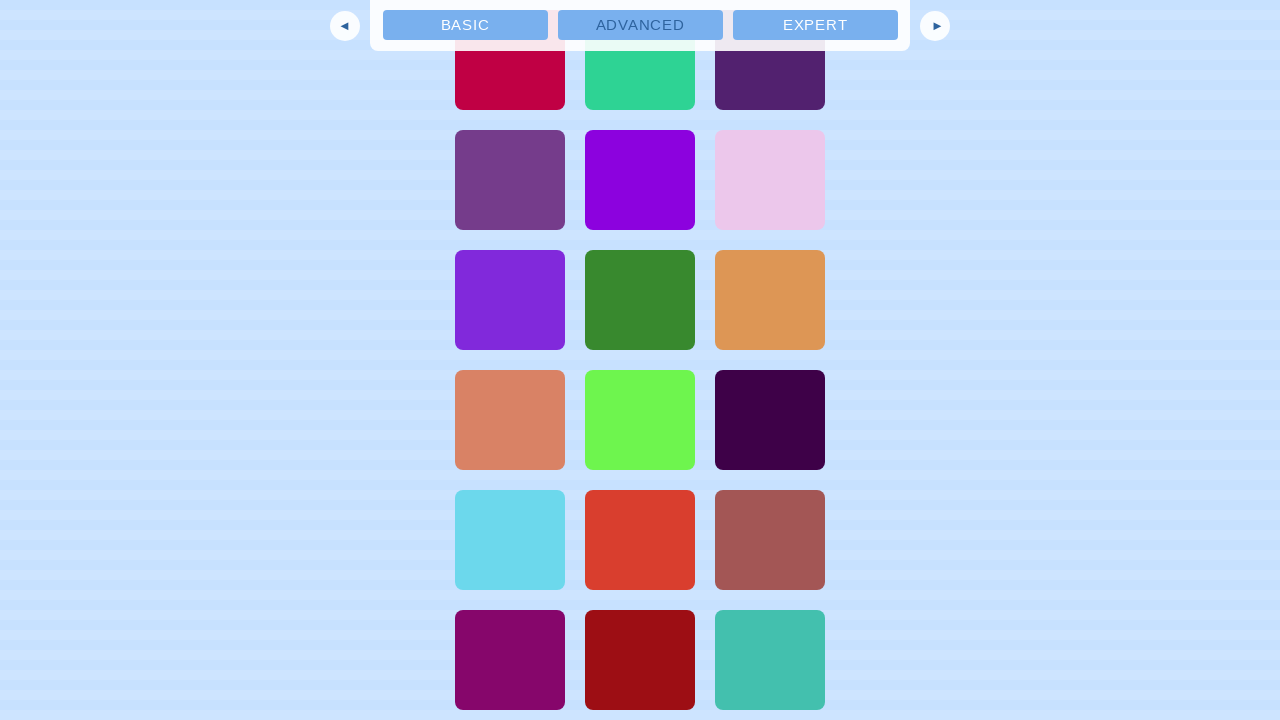

Calculated new scroll height after waiting
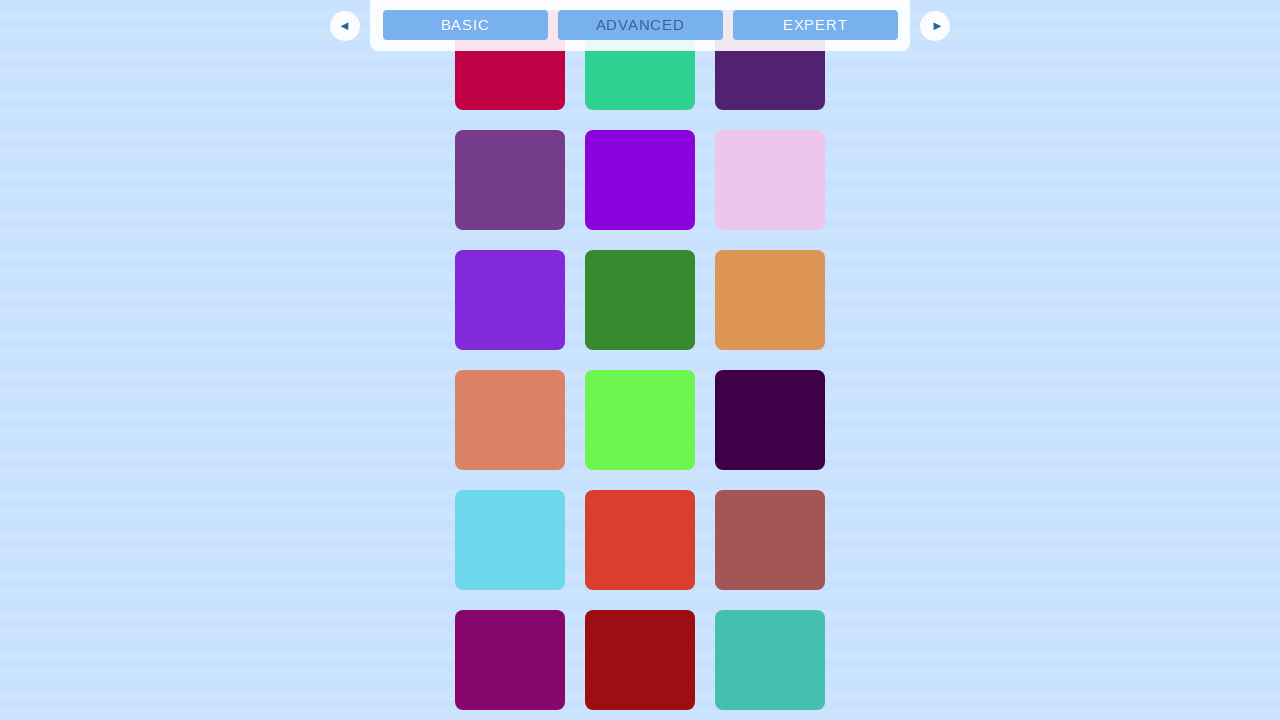

Content boxes are present on the page
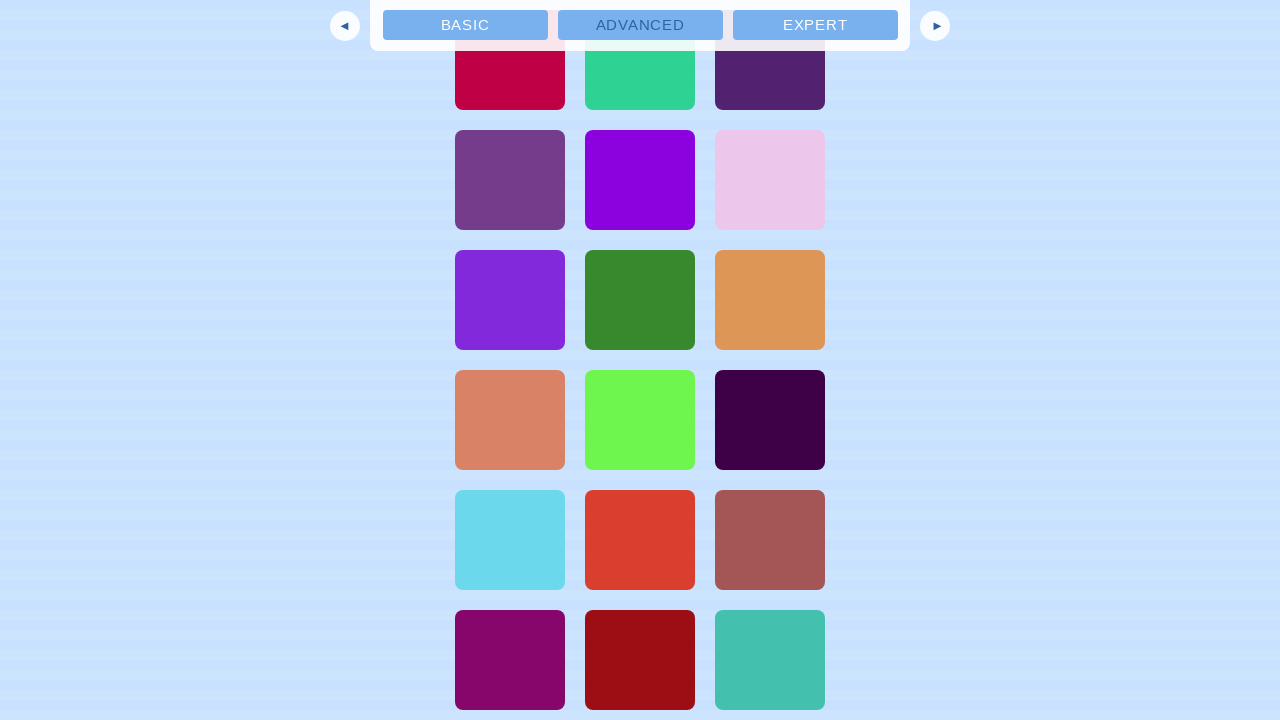

Scrolled to bottom of page (iteration 3)
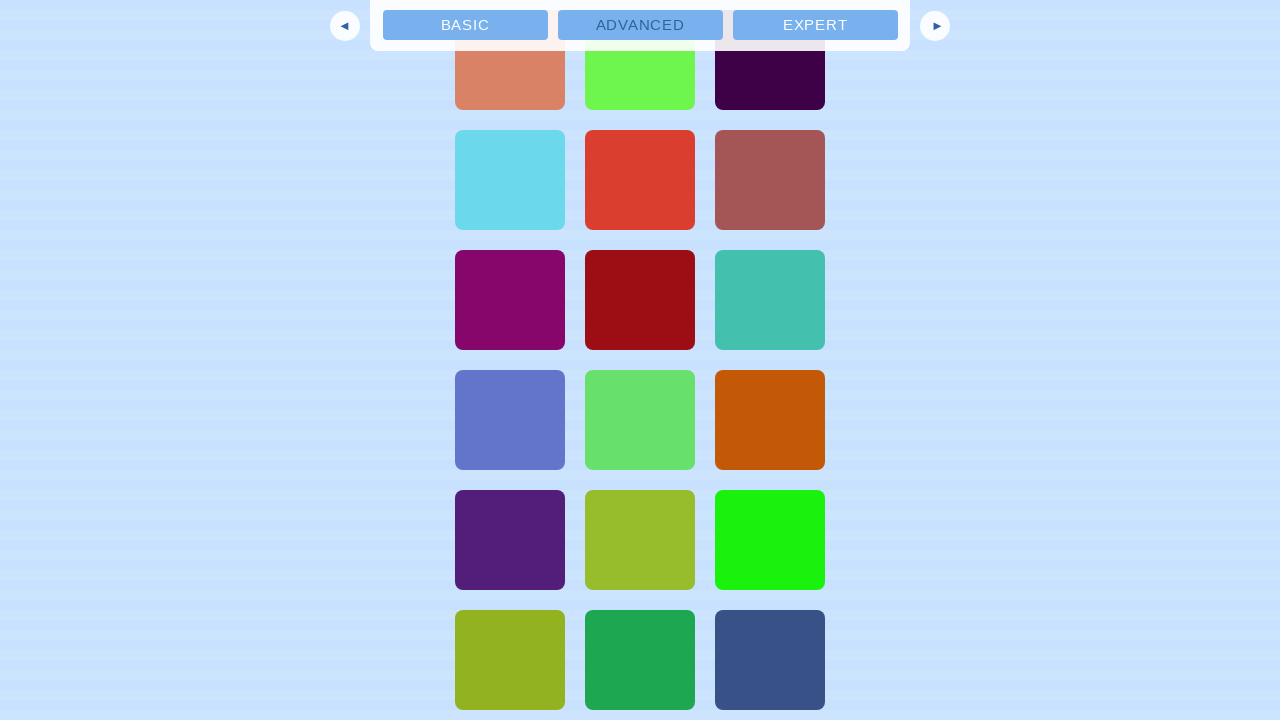

Waited 2 seconds for new content to load
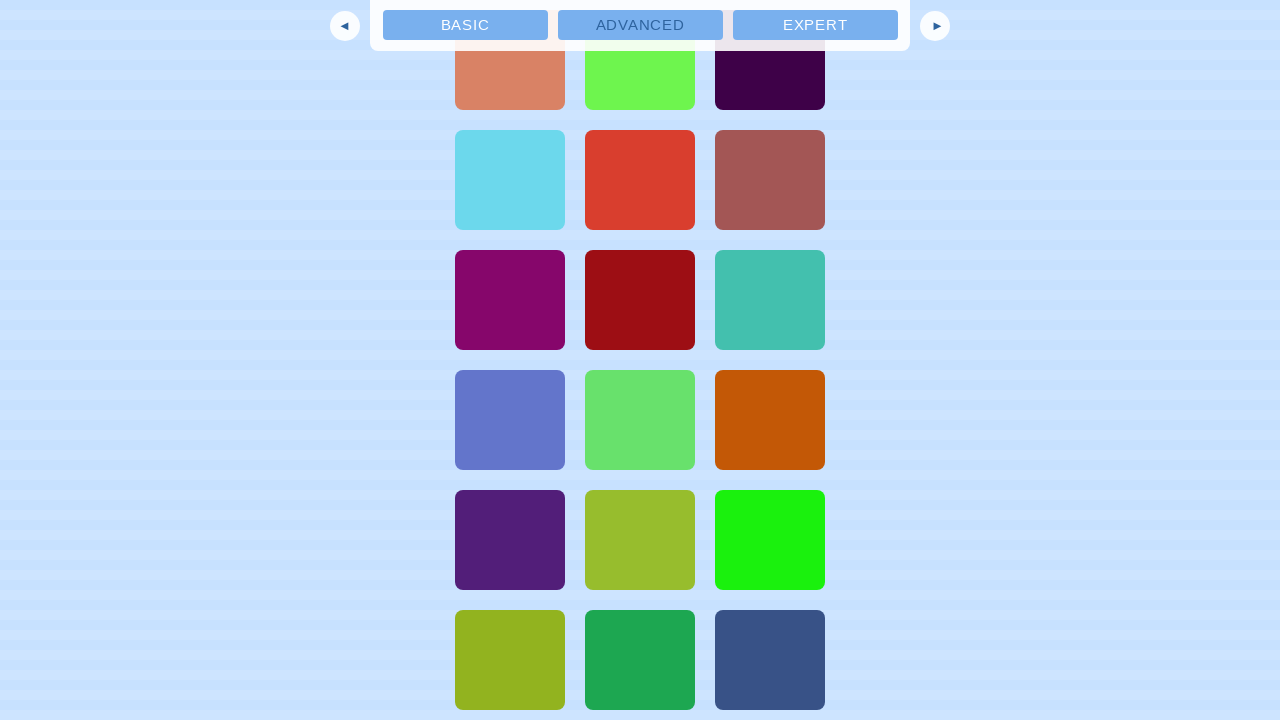

Calculated new scroll height after waiting
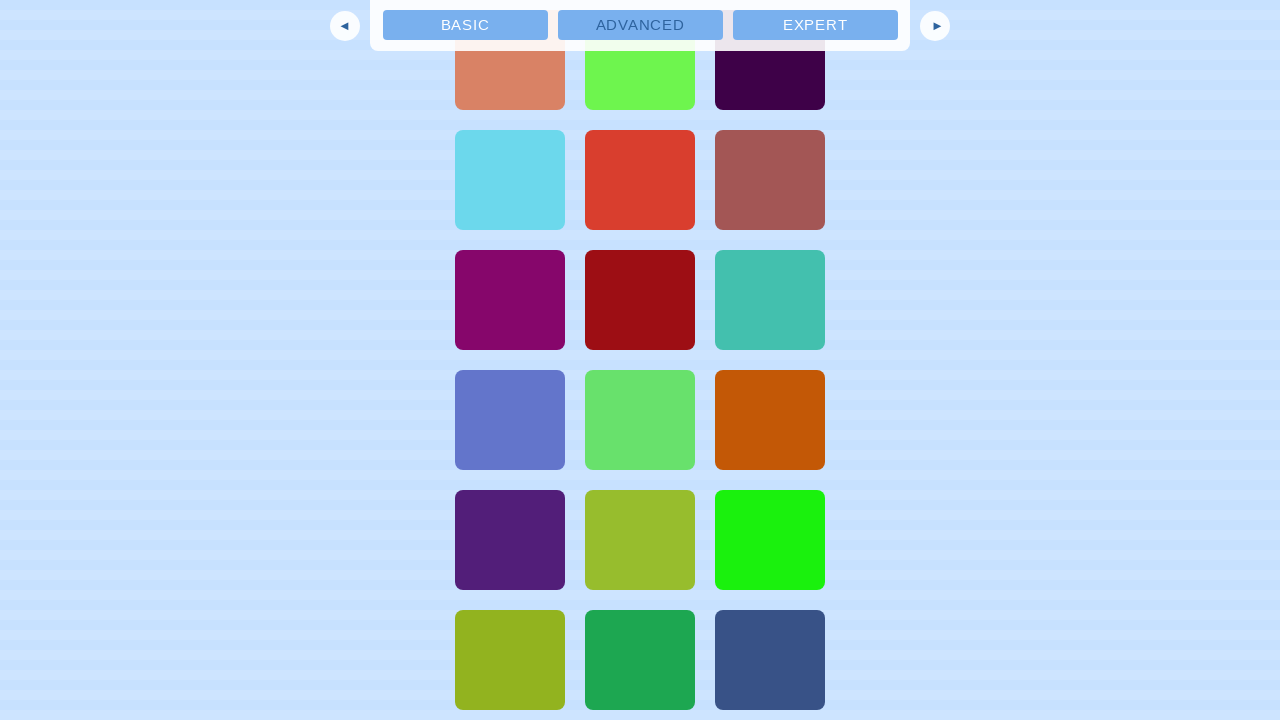

Content boxes are present on the page
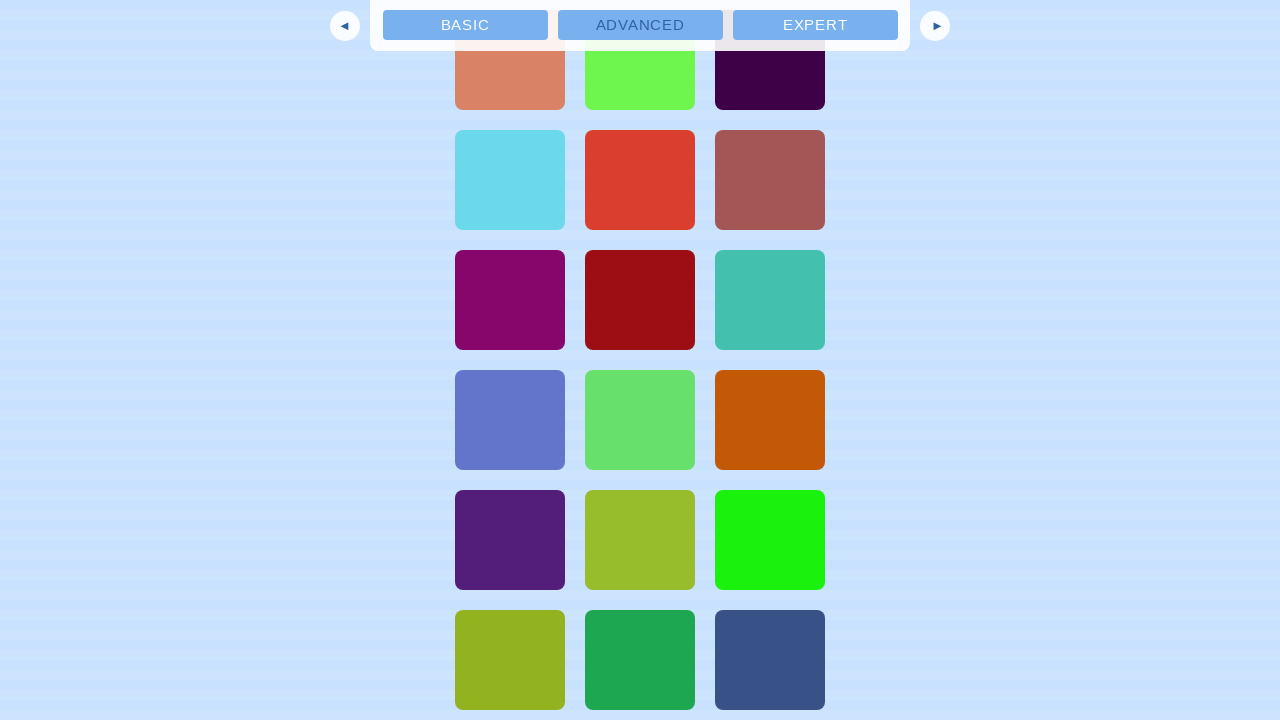

Scrolled to bottom of page (iteration 4)
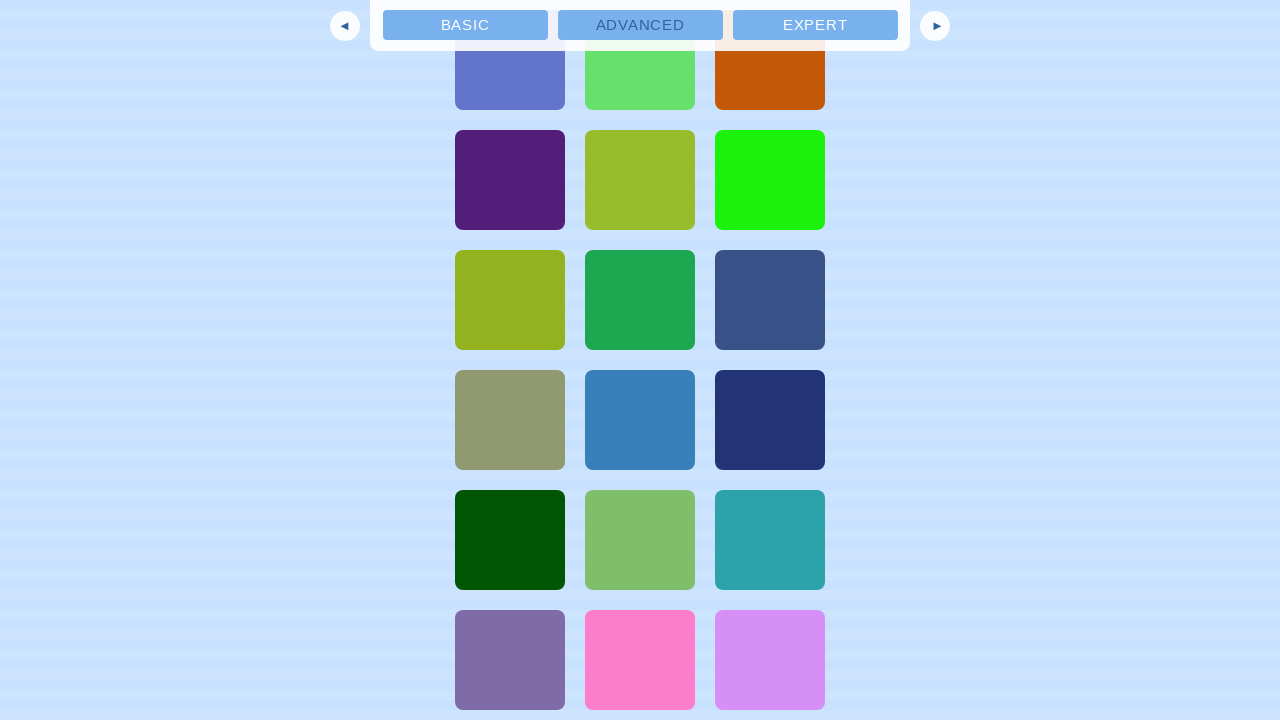

Waited 2 seconds for new content to load
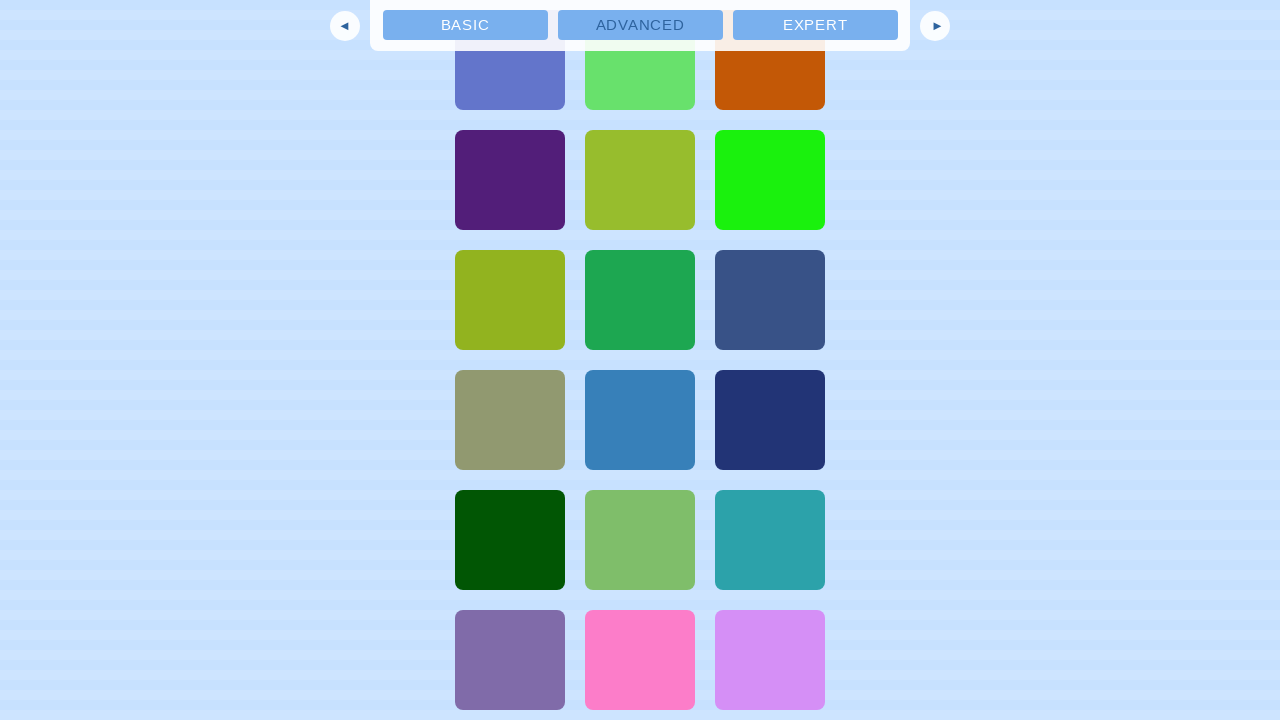

Calculated new scroll height after waiting
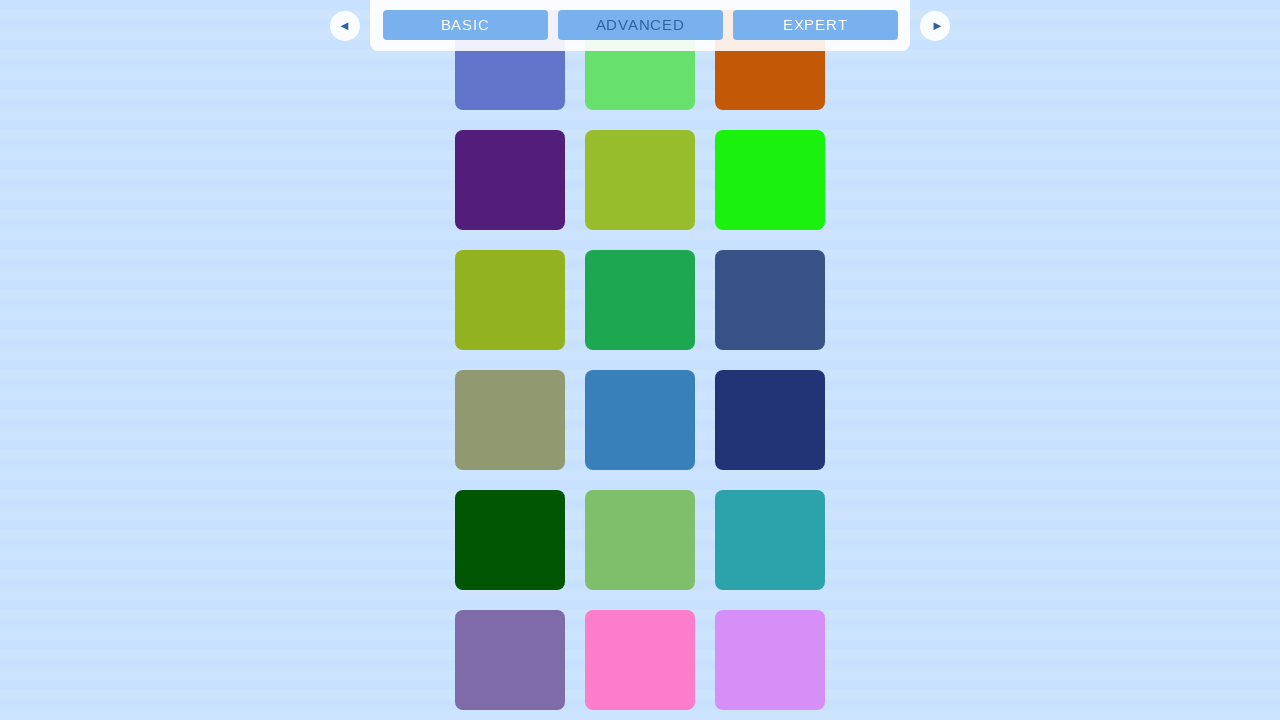

Content boxes are present on the page
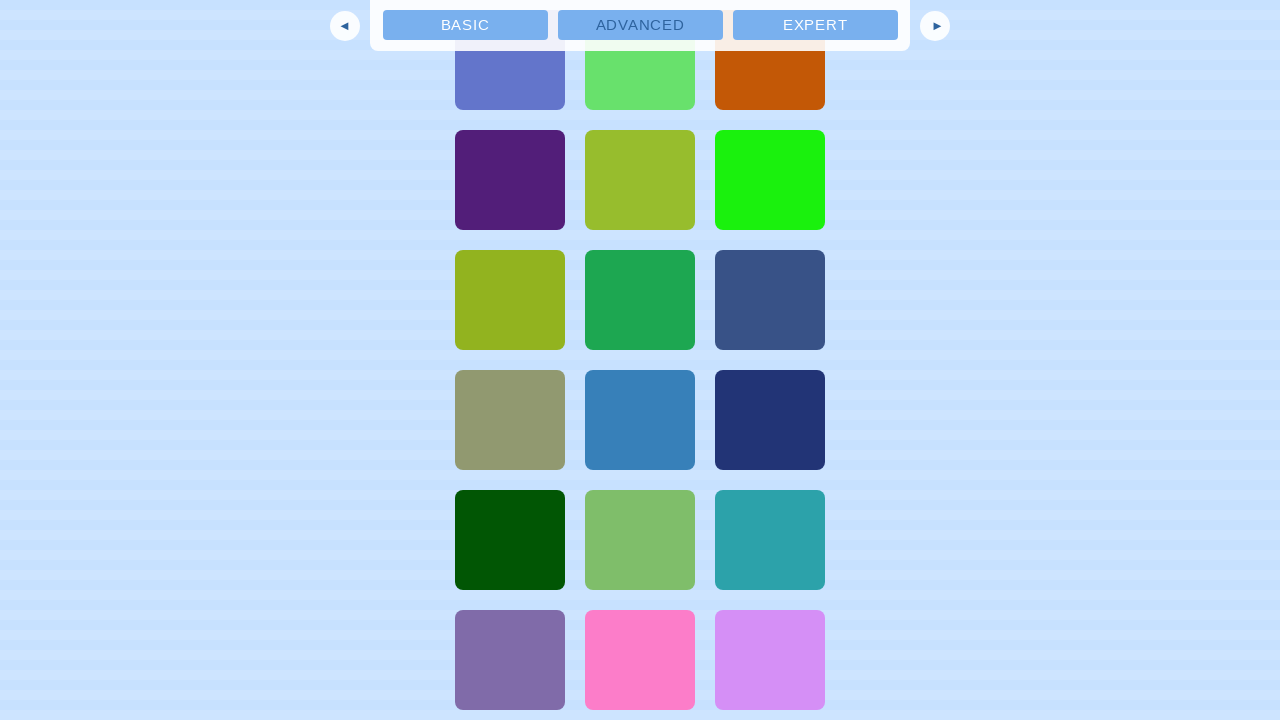

Scrolled to bottom of page (iteration 5)
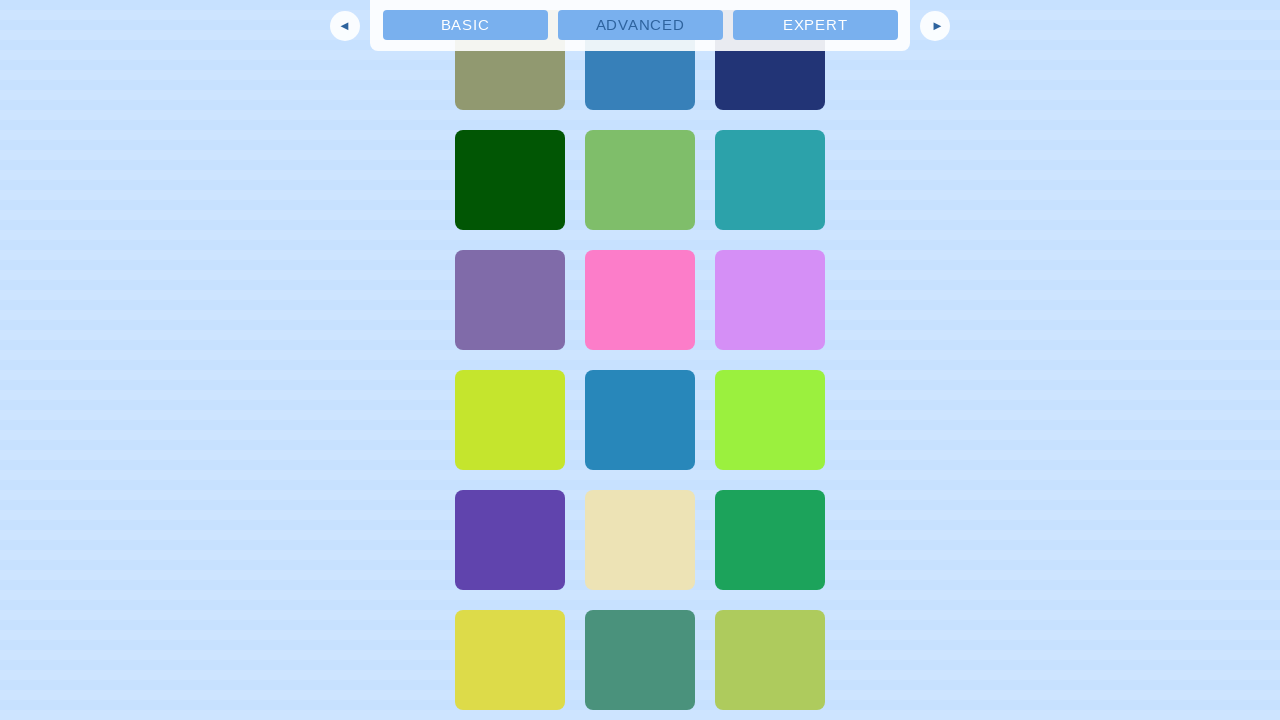

Waited 2 seconds for new content to load
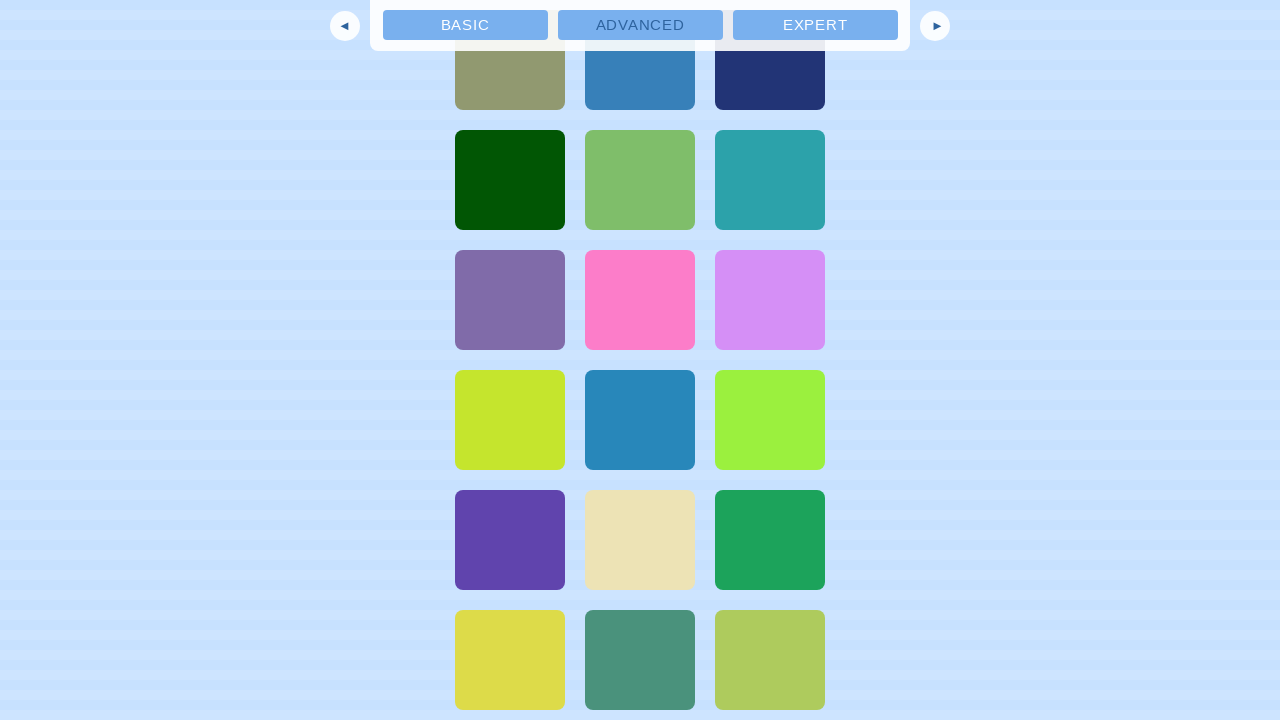

Calculated new scroll height after waiting
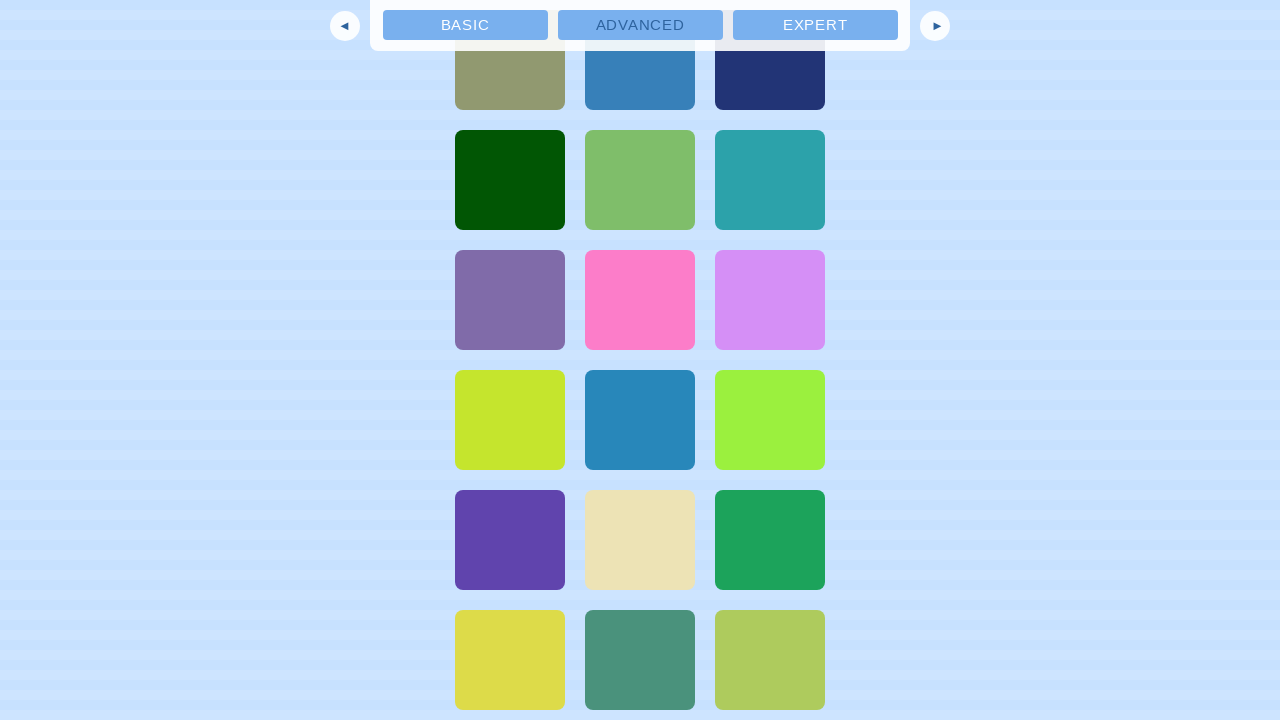

Content boxes are present on the page
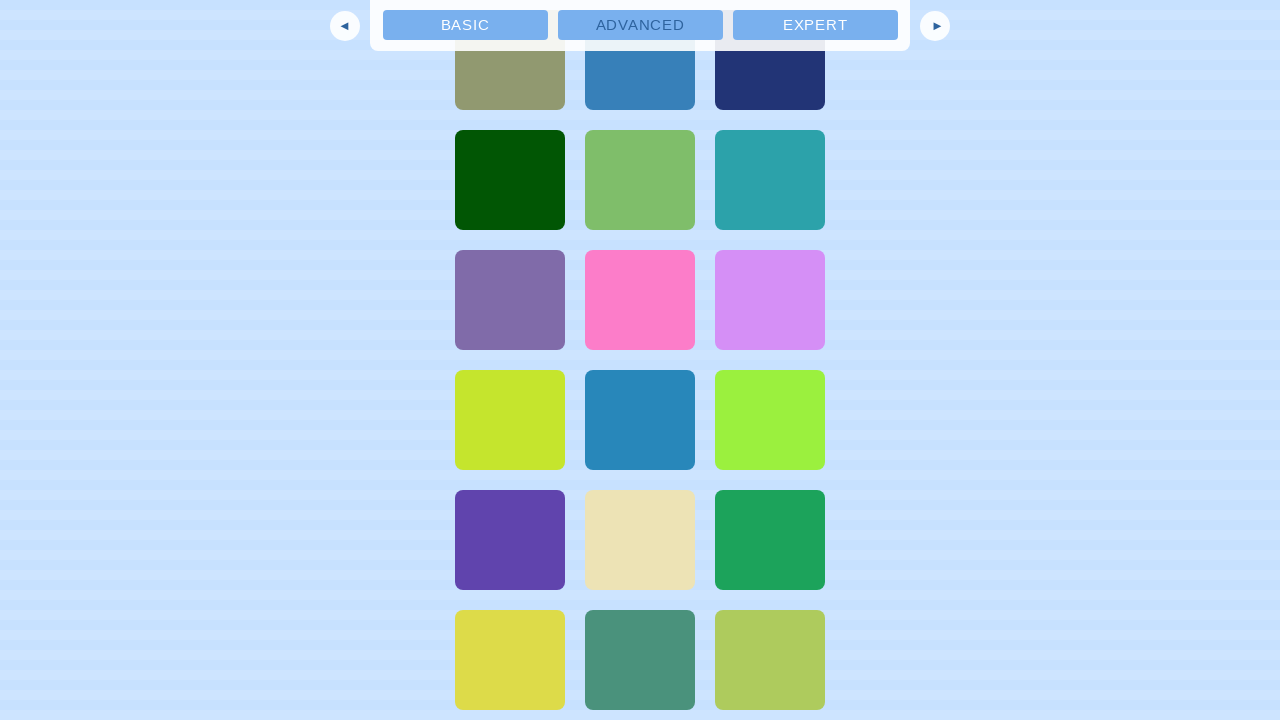

Scrolled to bottom of page (iteration 6)
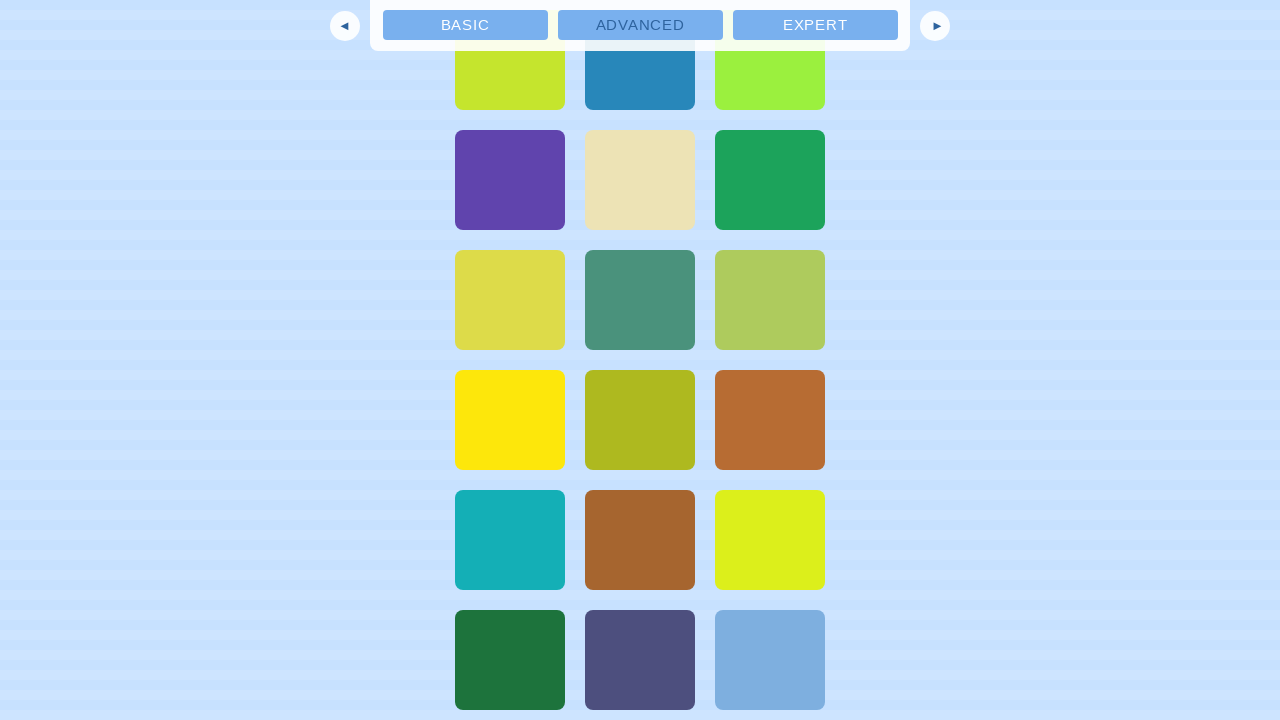

Waited 2 seconds for new content to load
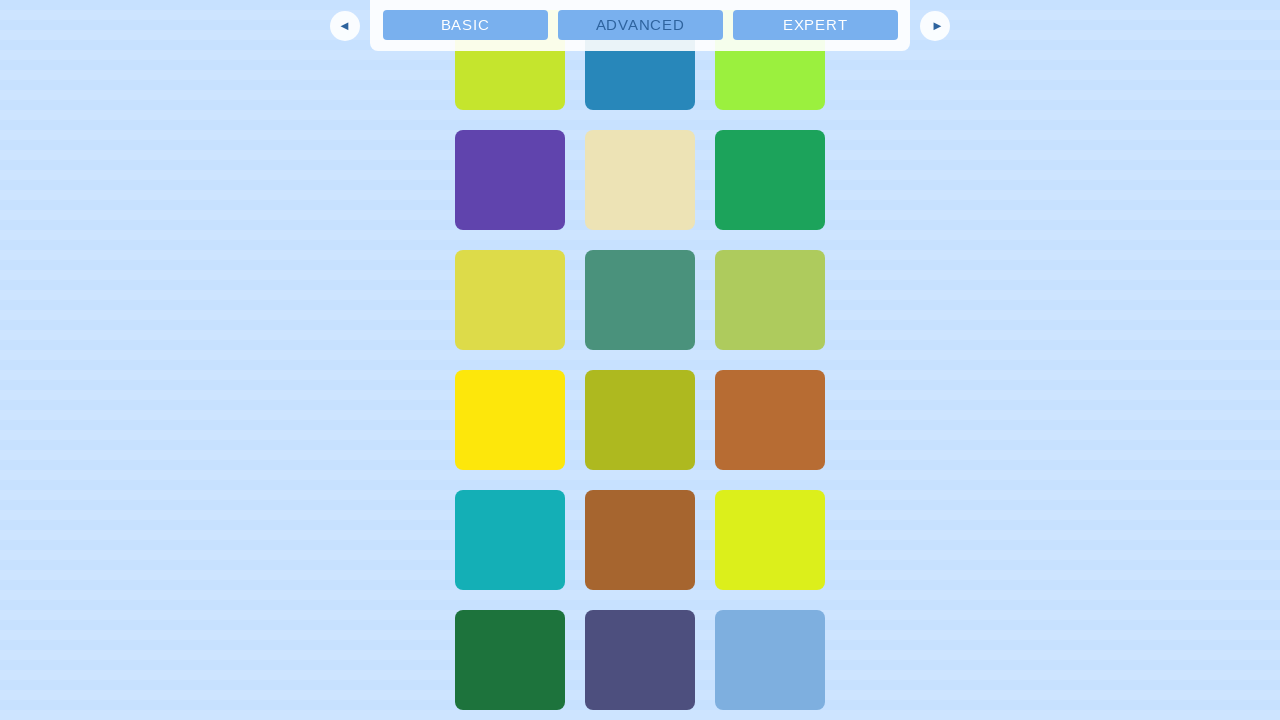

Calculated new scroll height after waiting
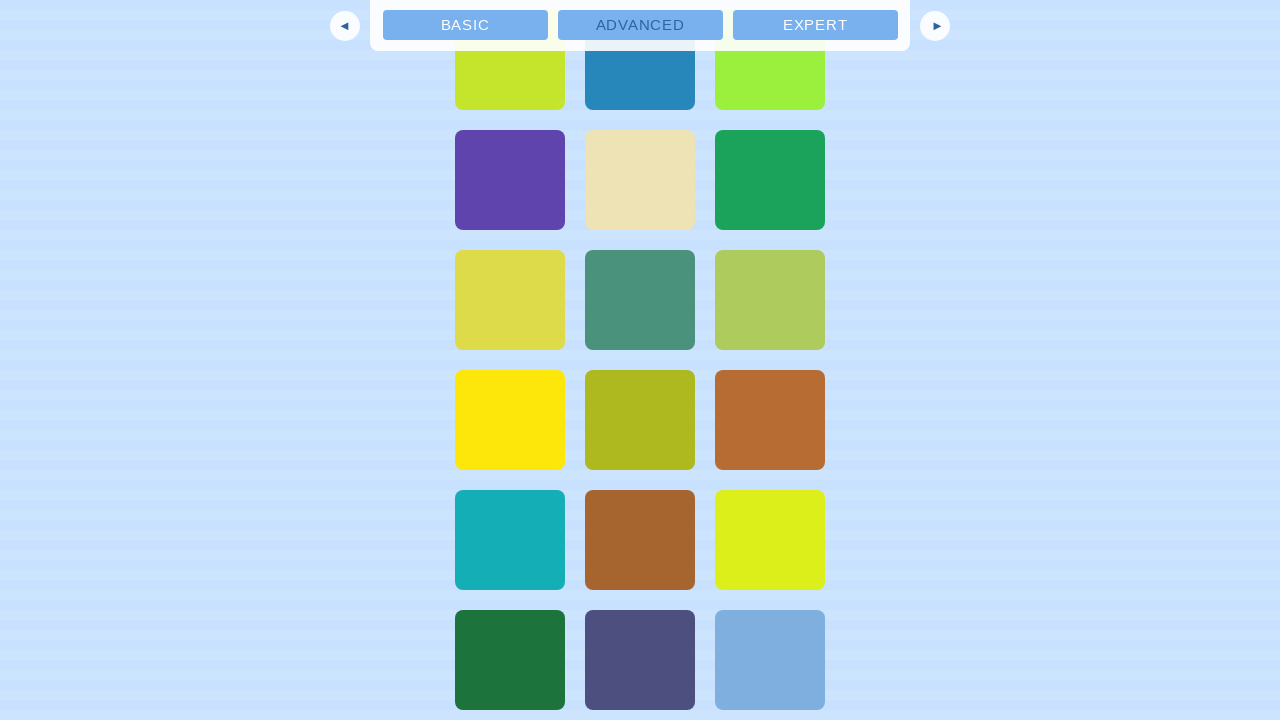

Content boxes are present on the page
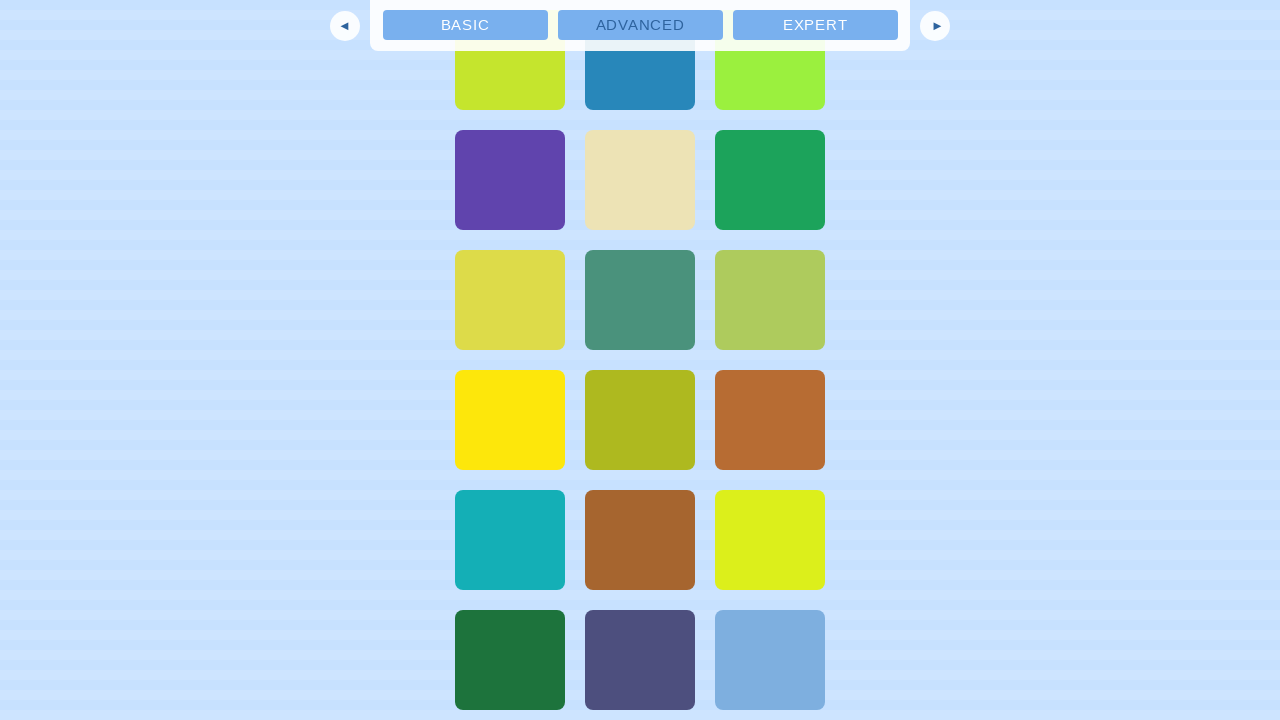

Scrolled to bottom of page (iteration 7)
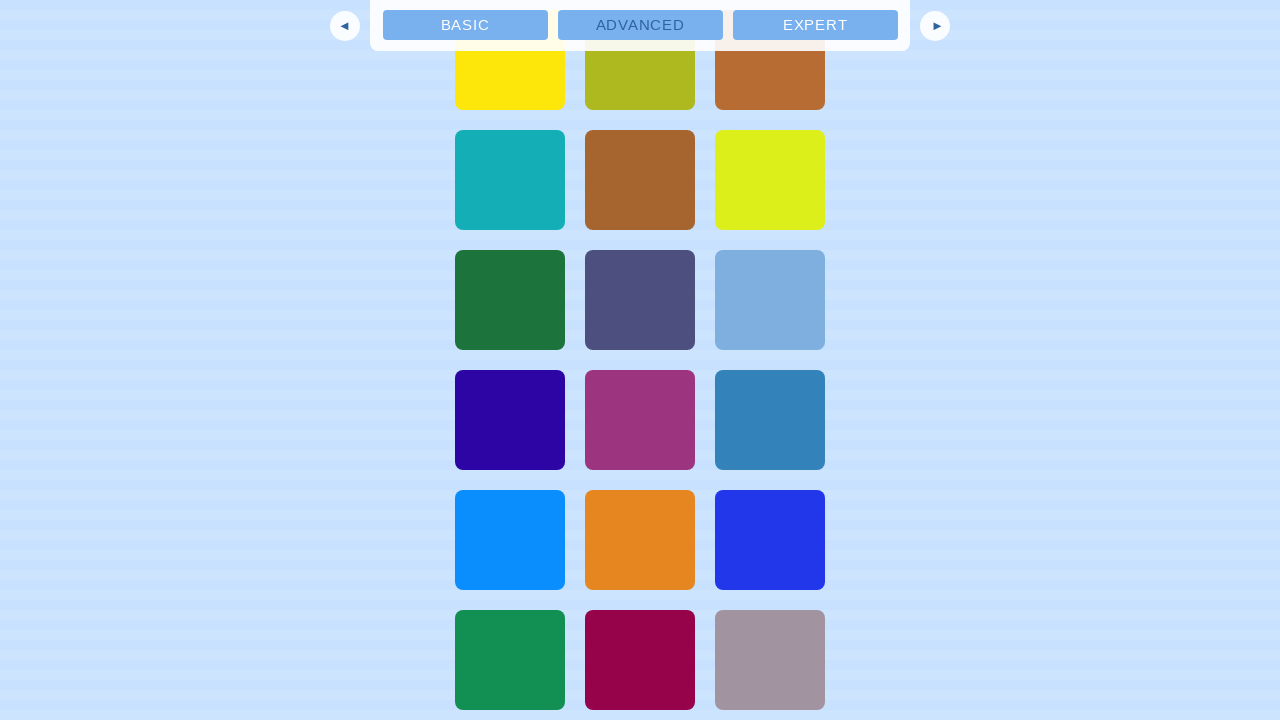

Waited 2 seconds for new content to load
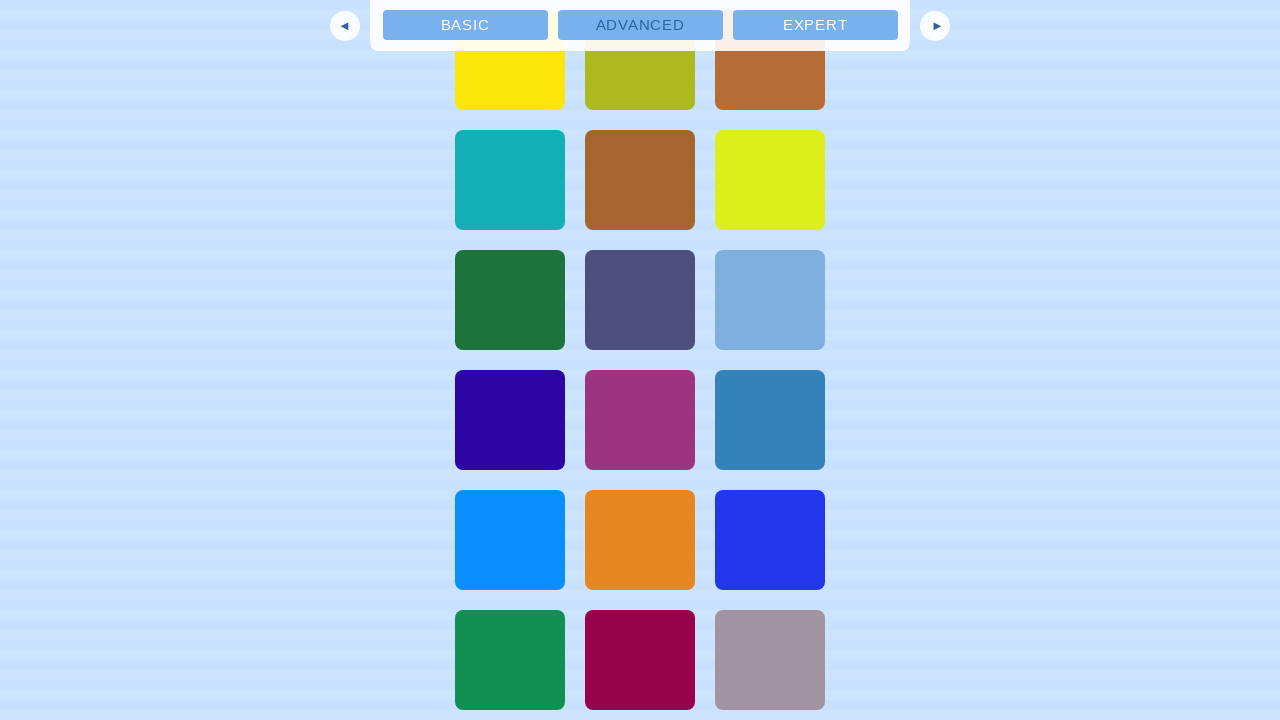

Calculated new scroll height after waiting
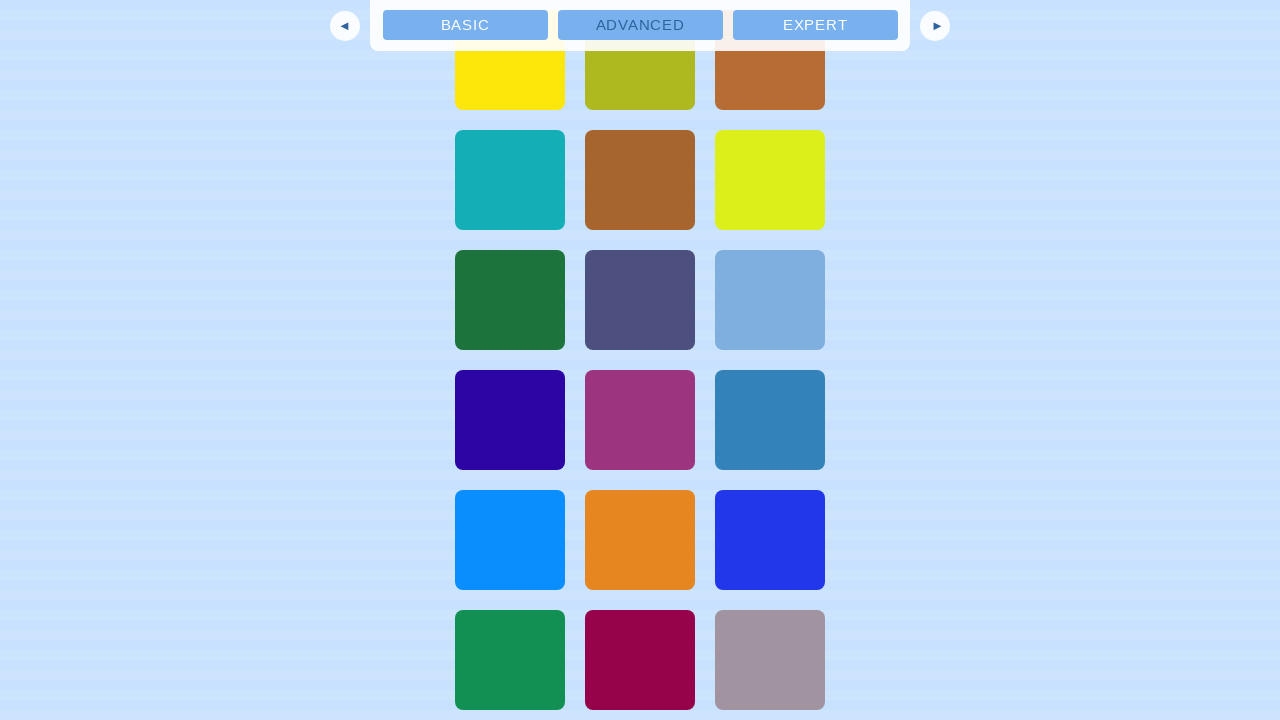

Content boxes are present on the page
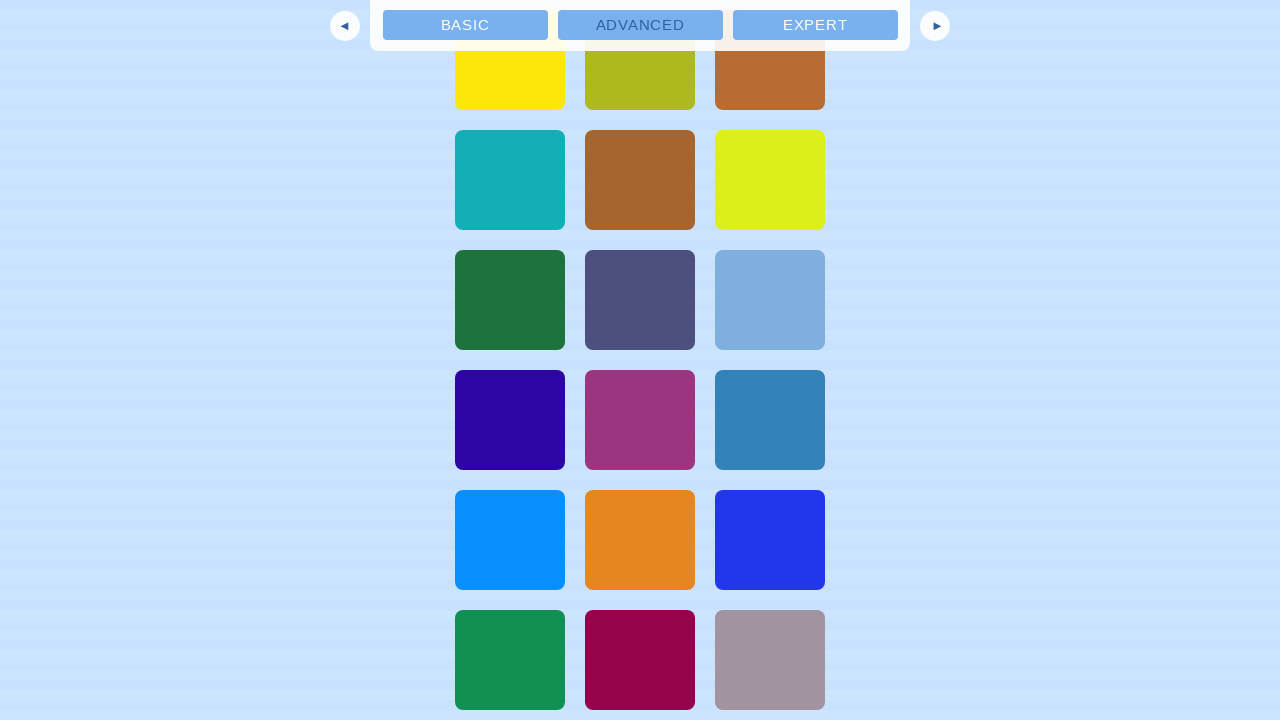

Scrolled to bottom of page (iteration 8)
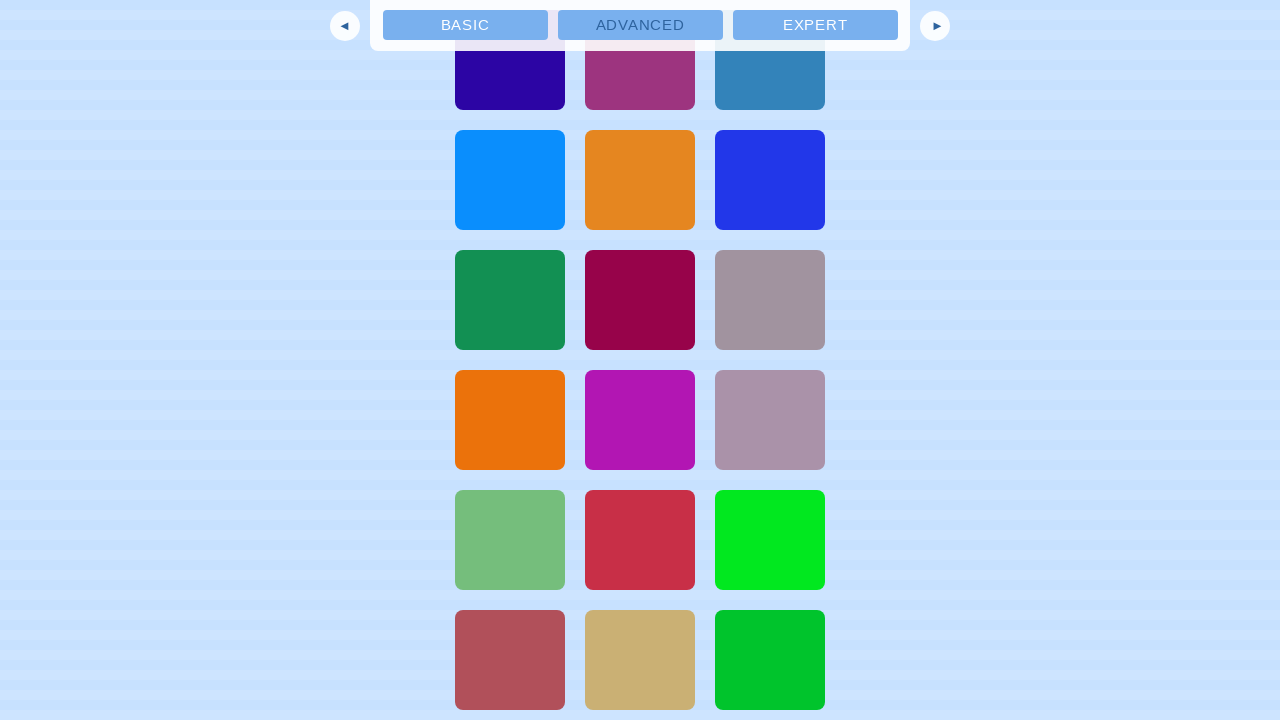

Waited 2 seconds for new content to load
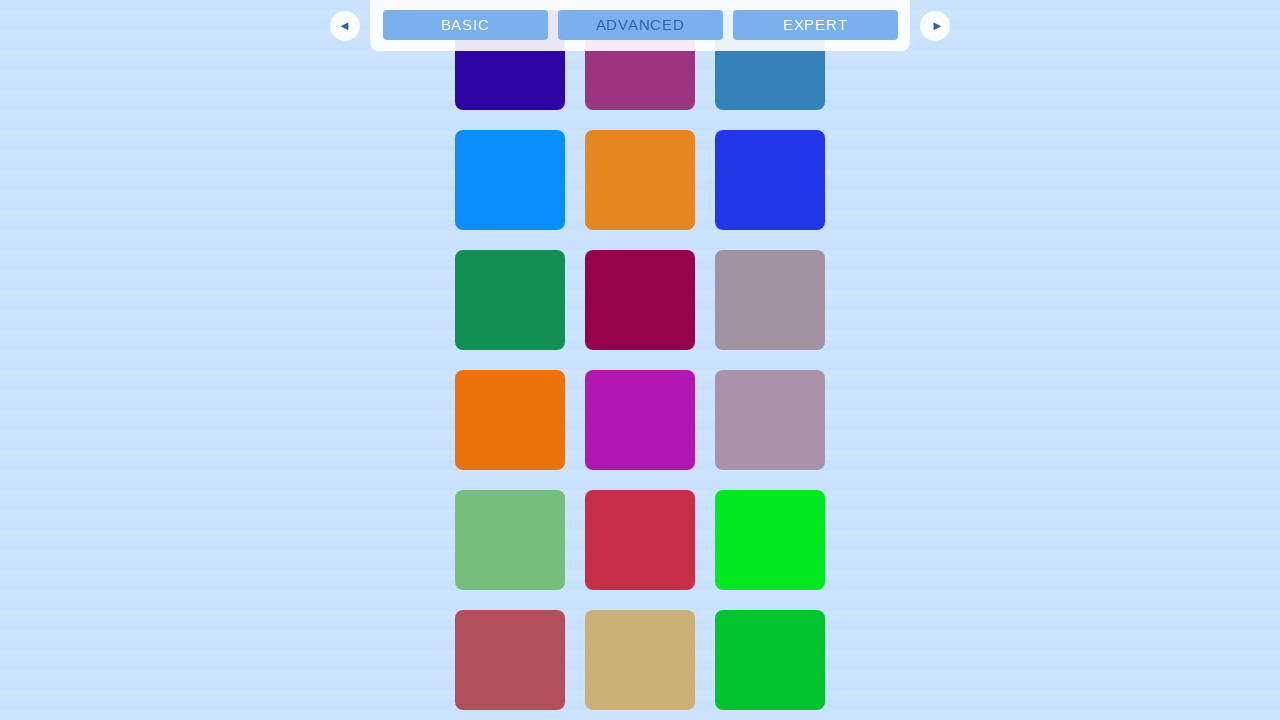

Calculated new scroll height after waiting
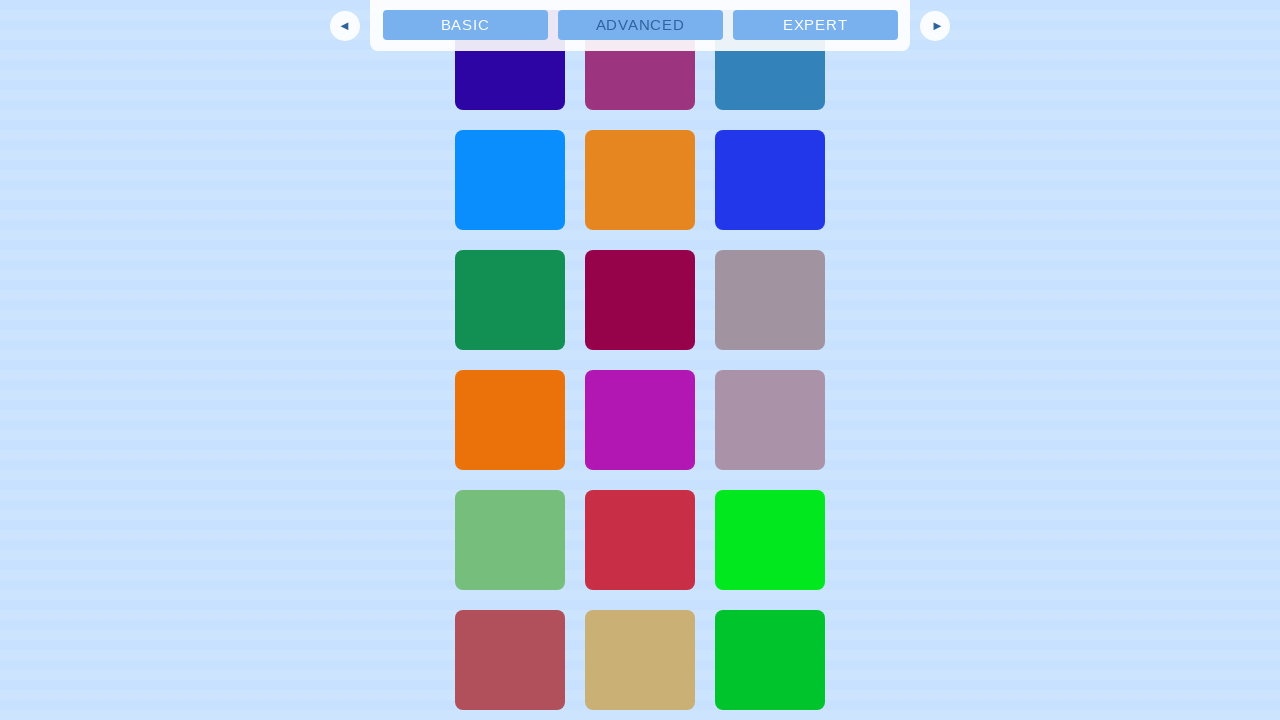

Content boxes are present on the page
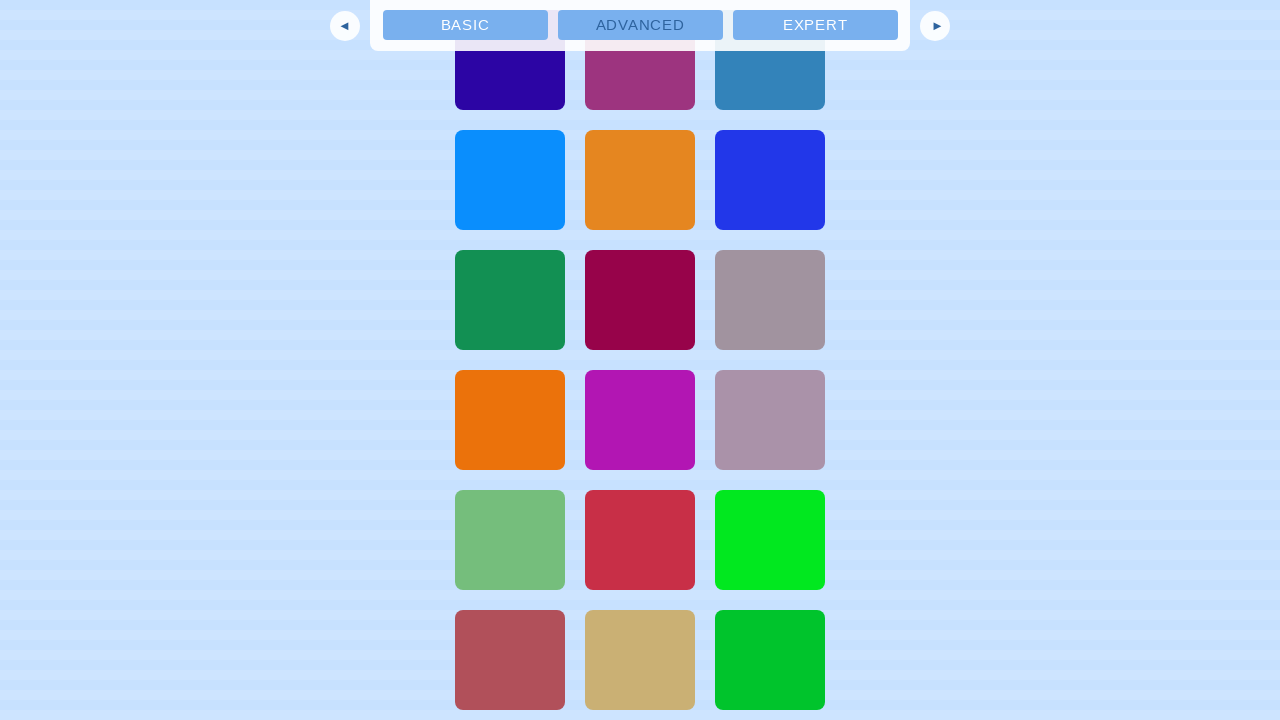

Scrolled to bottom of page (iteration 9)
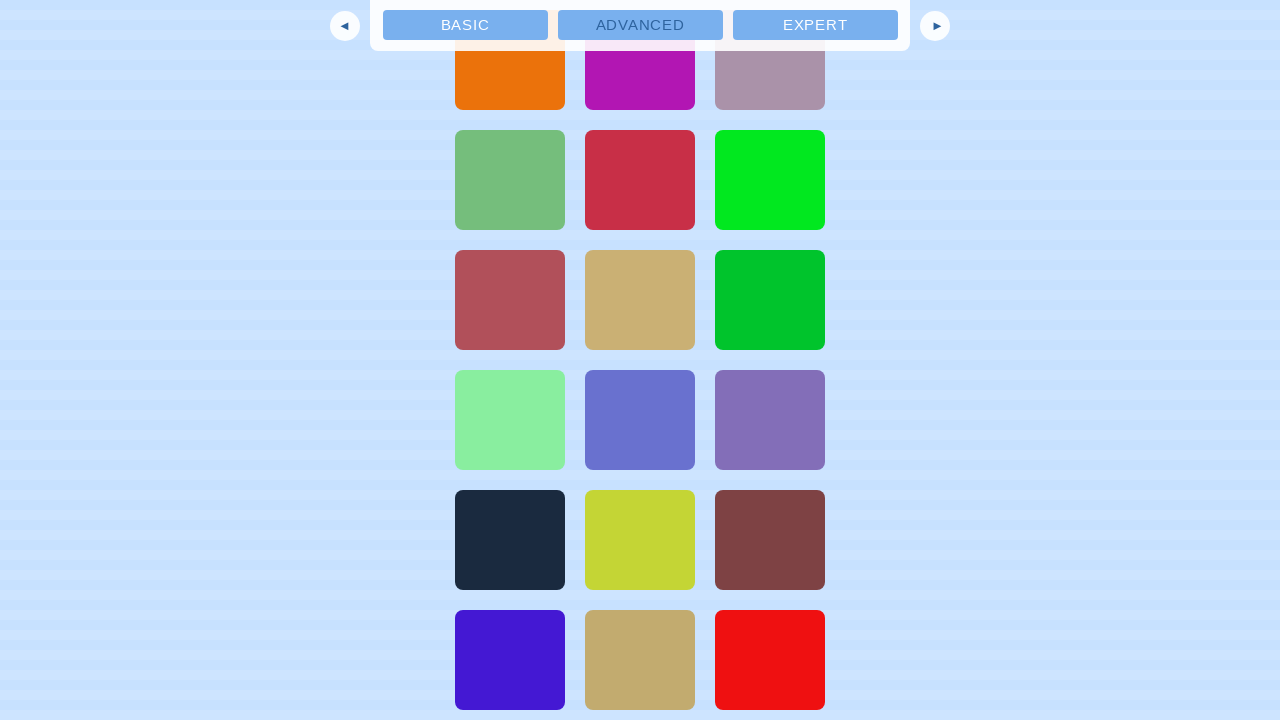

Waited 2 seconds for new content to load
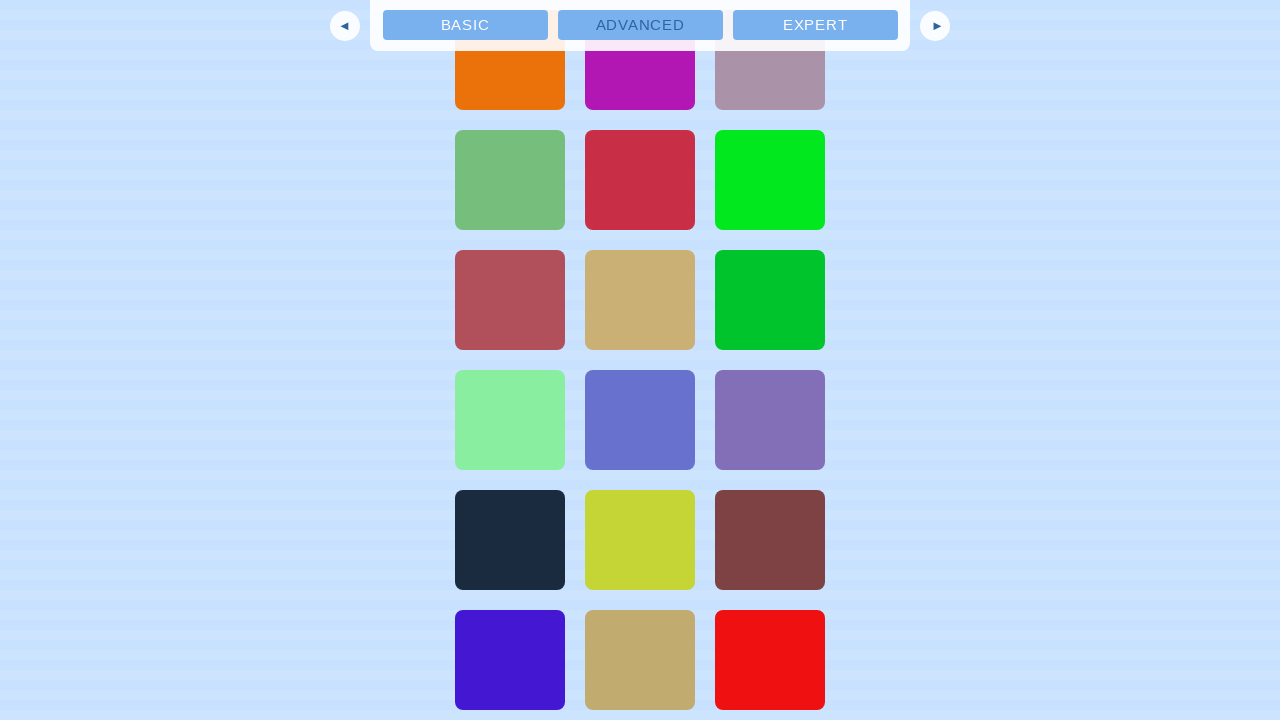

Calculated new scroll height after waiting
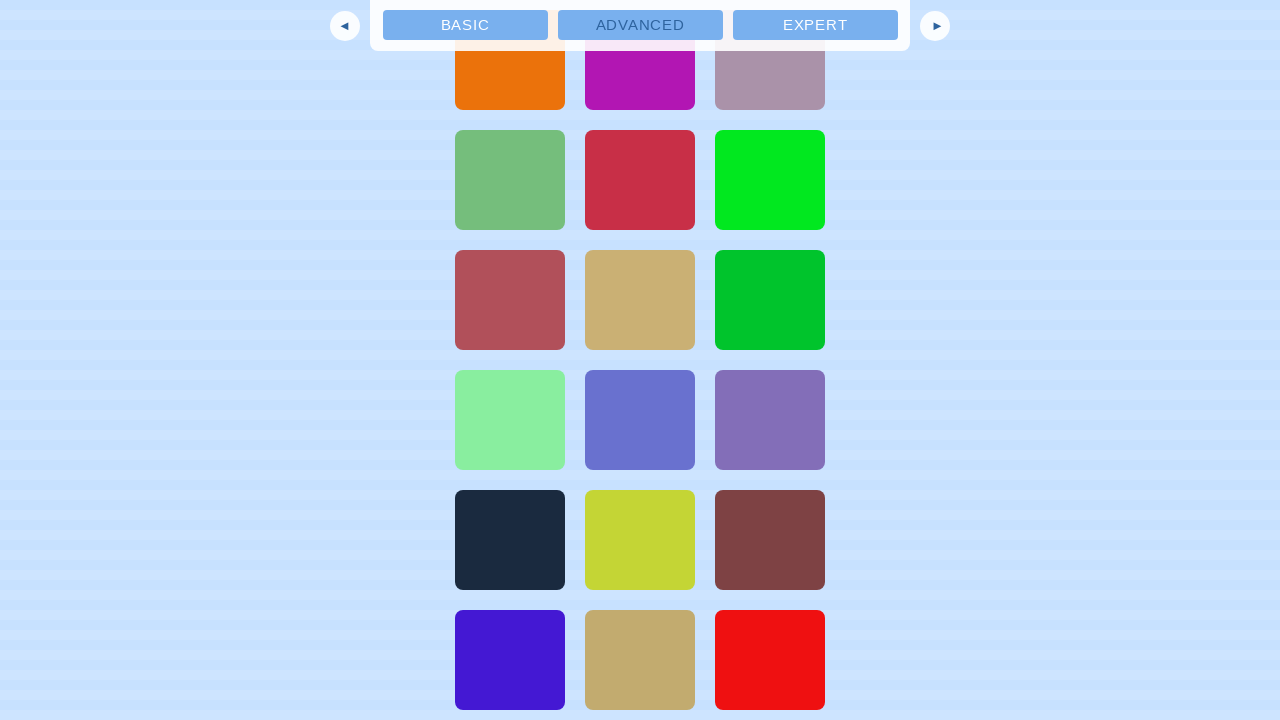

Content boxes are present on the page
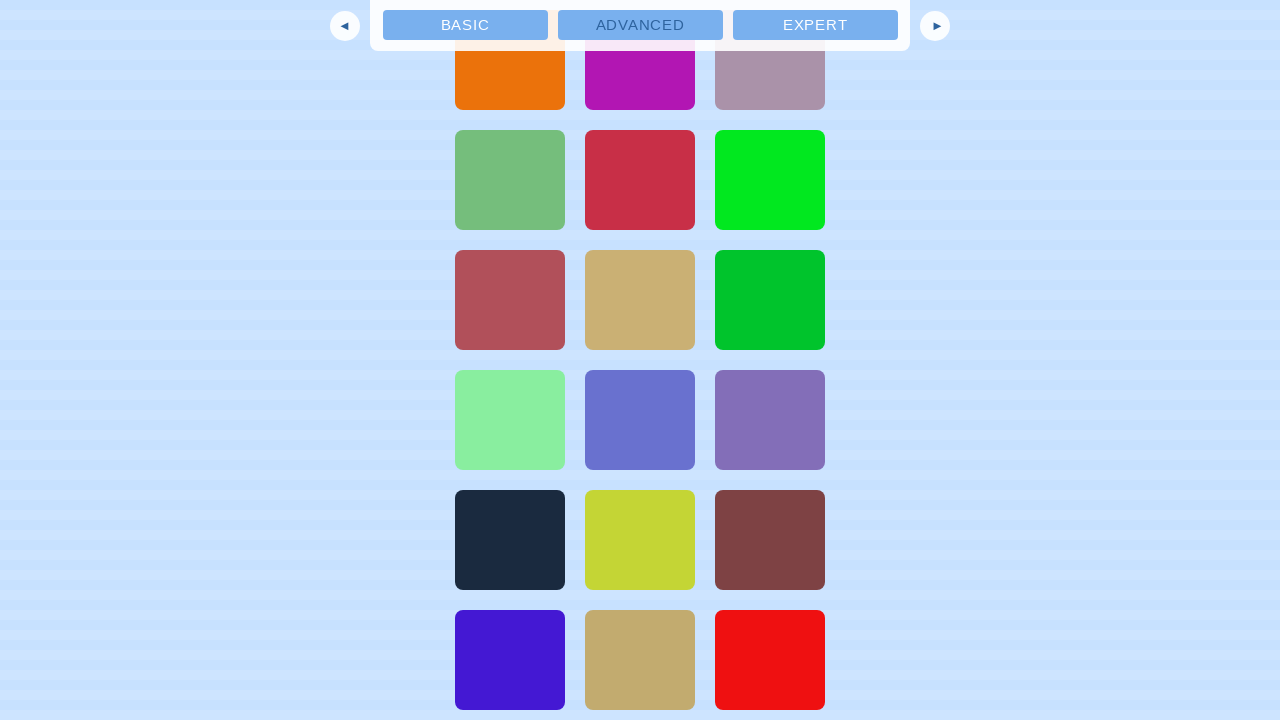

Scrolled to bottom of page (iteration 10)
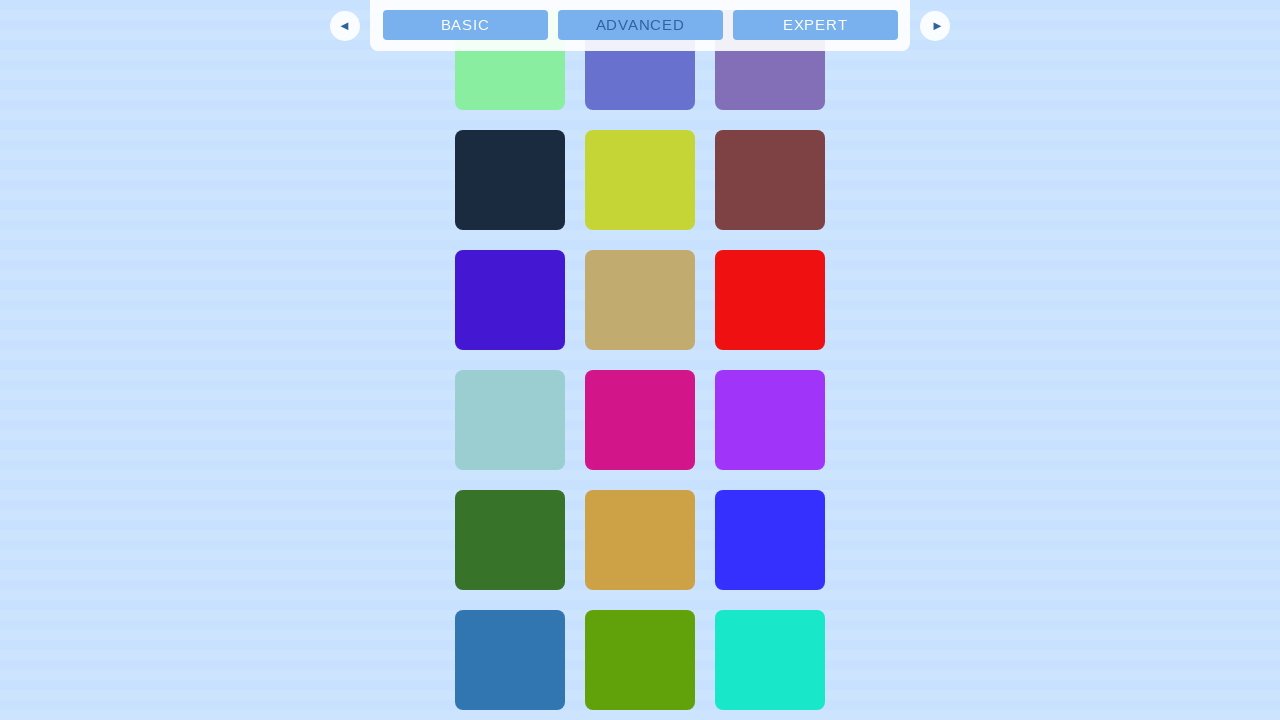

Waited 2 seconds for new content to load
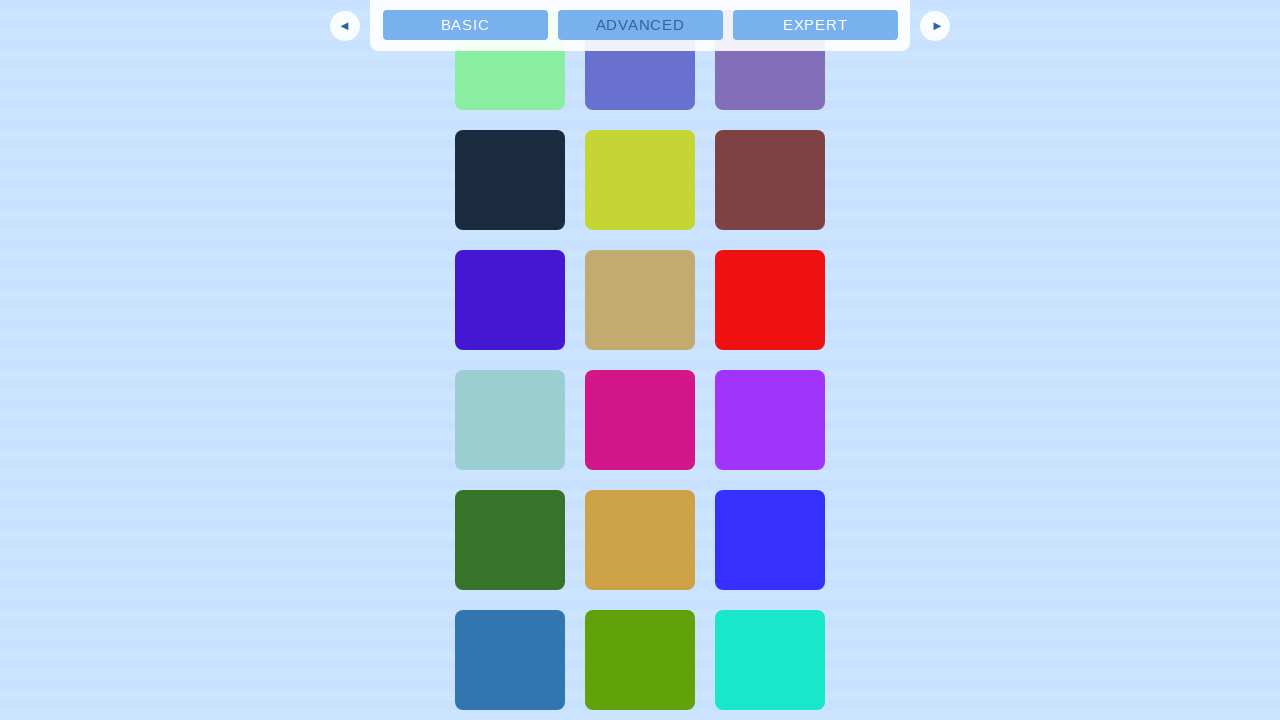

Calculated new scroll height after waiting
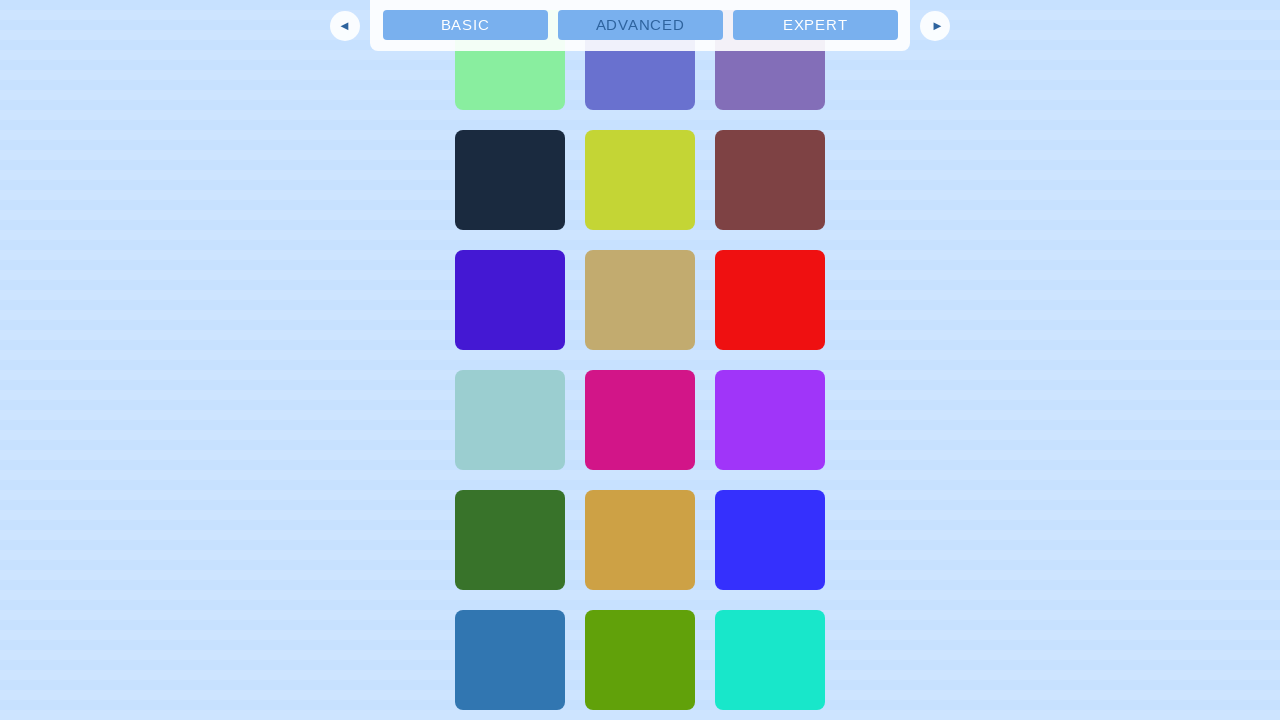

Located all content boxes on page - total count: 117
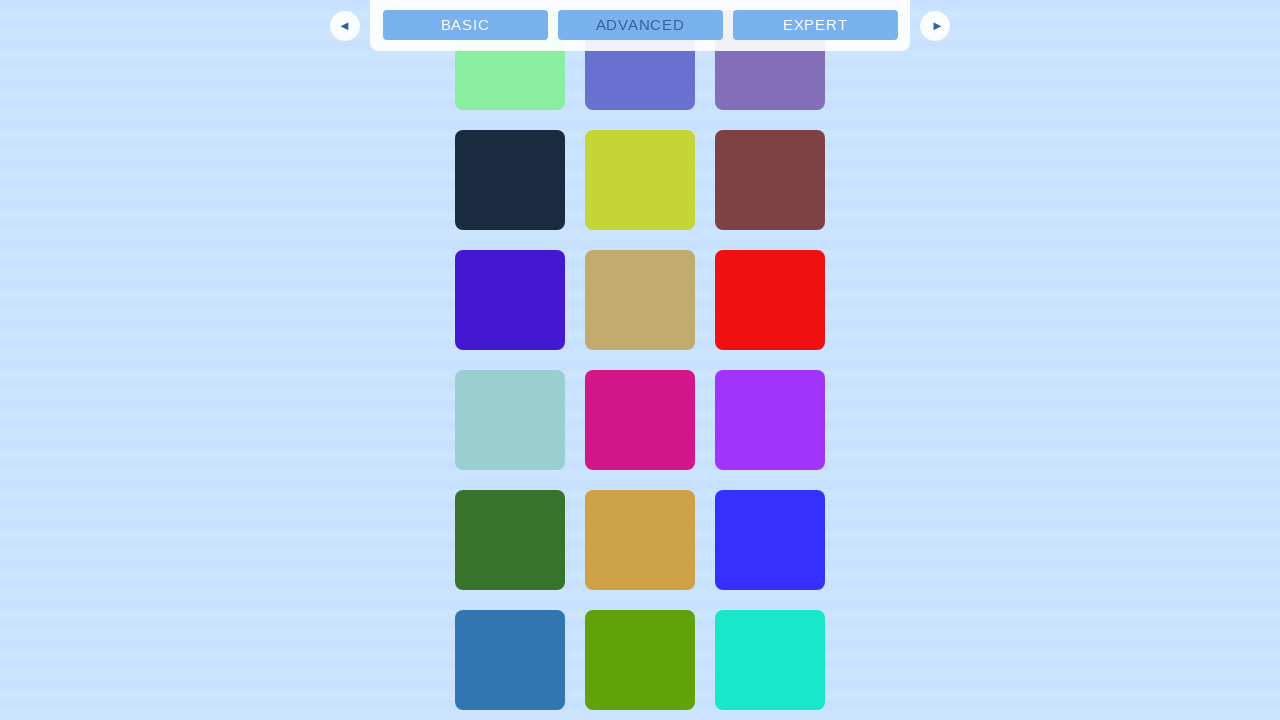

Verified that at least one content box was loaded
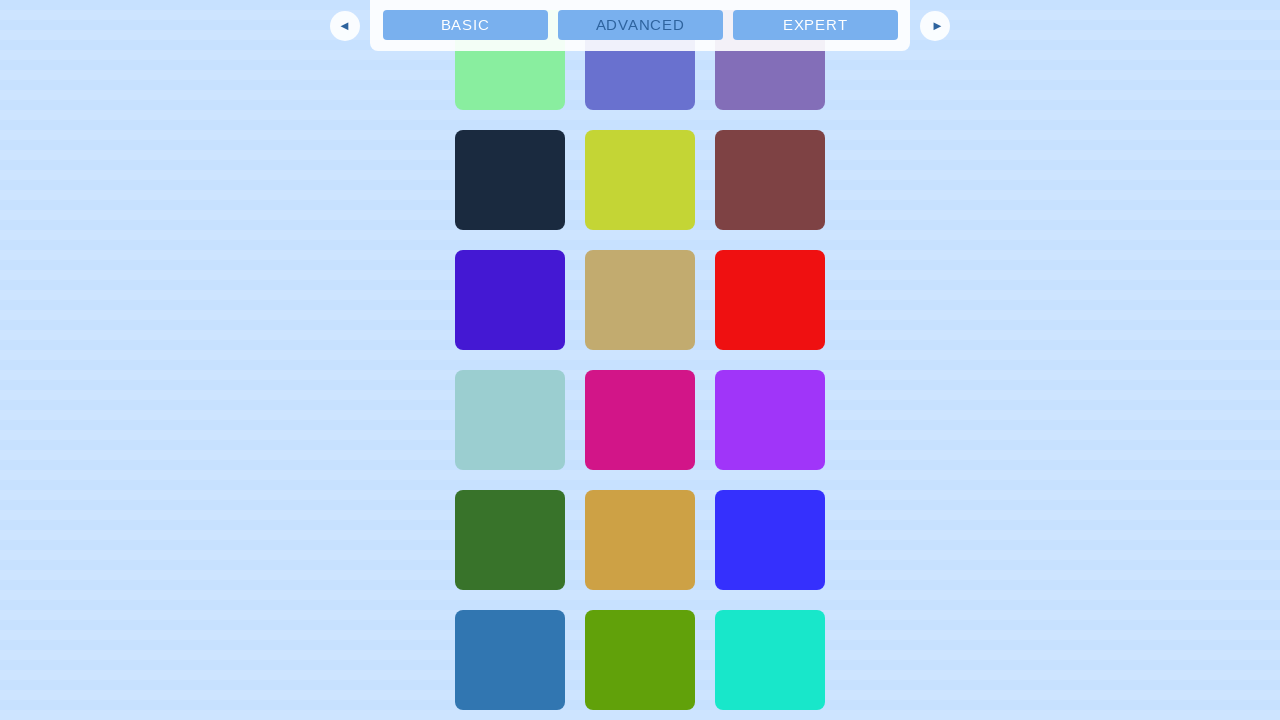

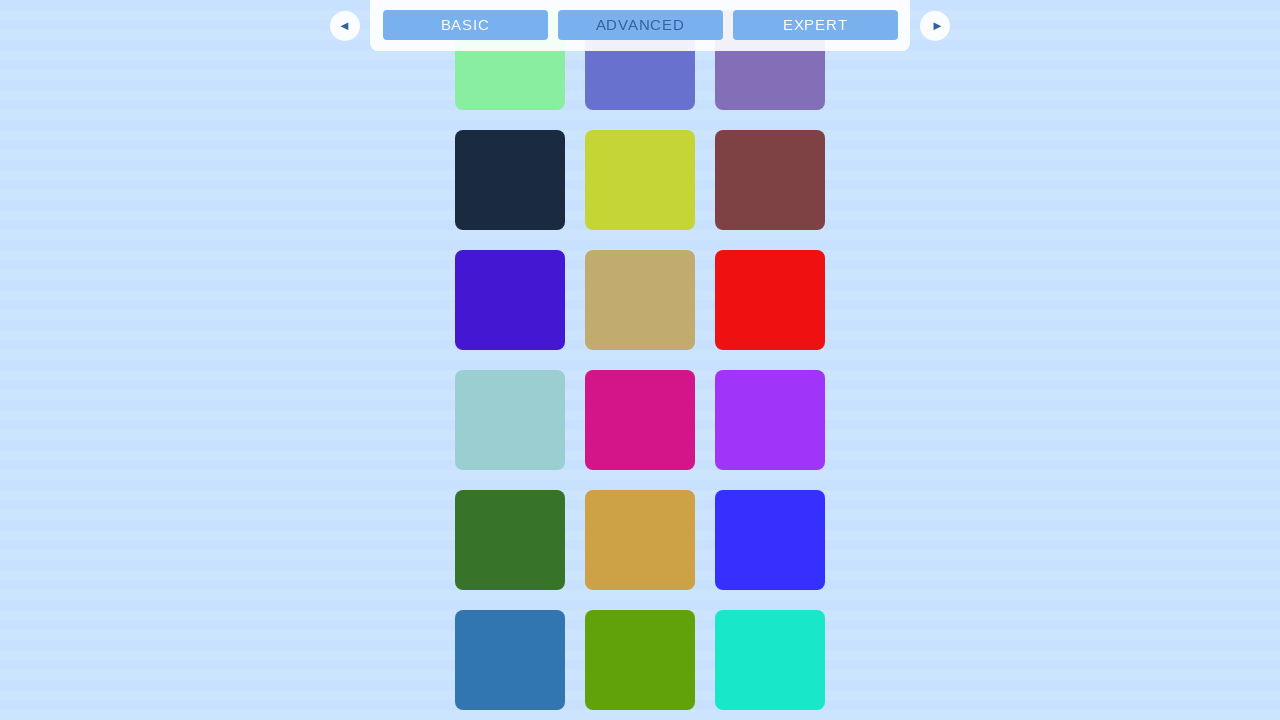